Opens all external links on the Selenium website (excluding mailto links) in new tabs, then systematically closes each opened tab

Starting URL: https://www.selenium.dev/

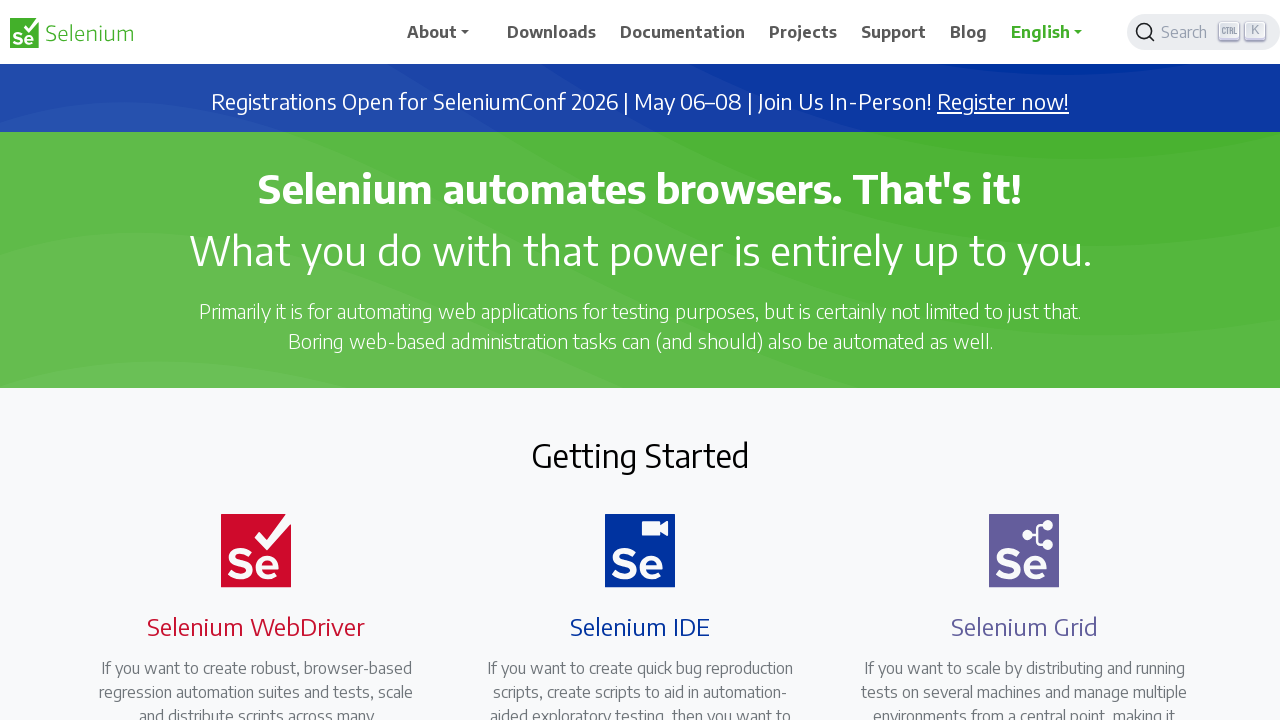

Retrieved all external links with target='_blank' from Selenium website
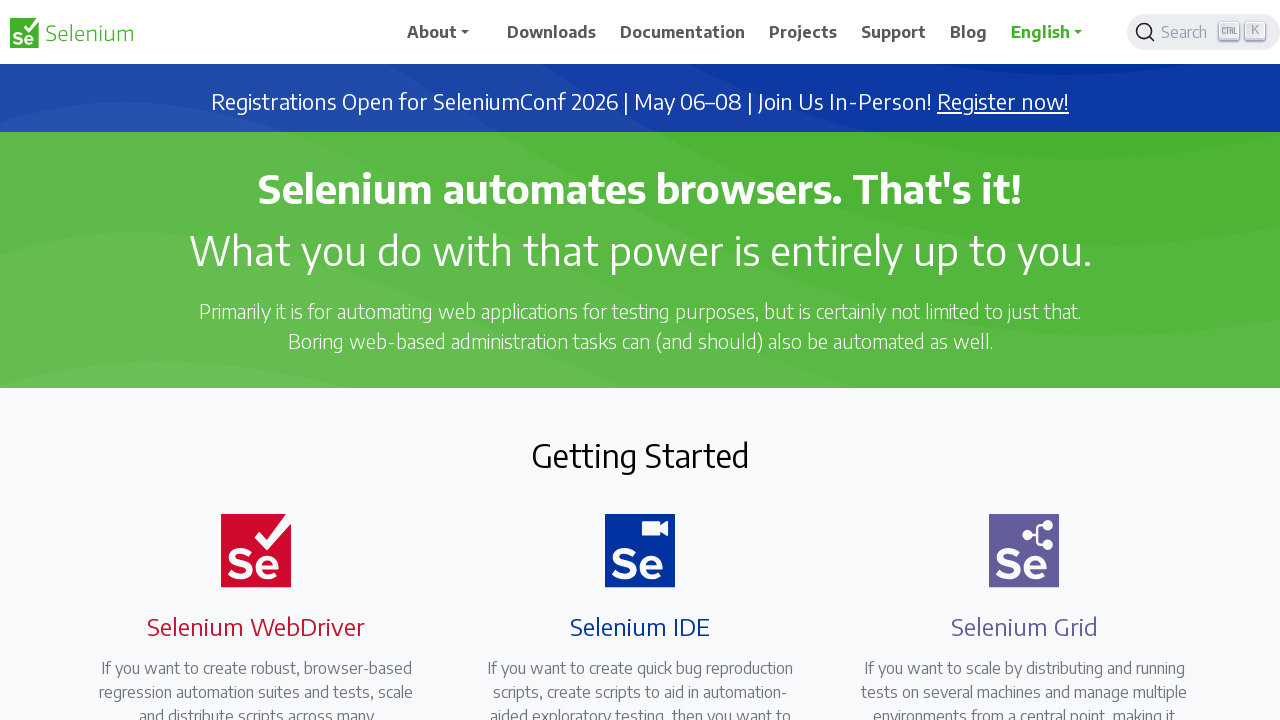

Stored reference to main page
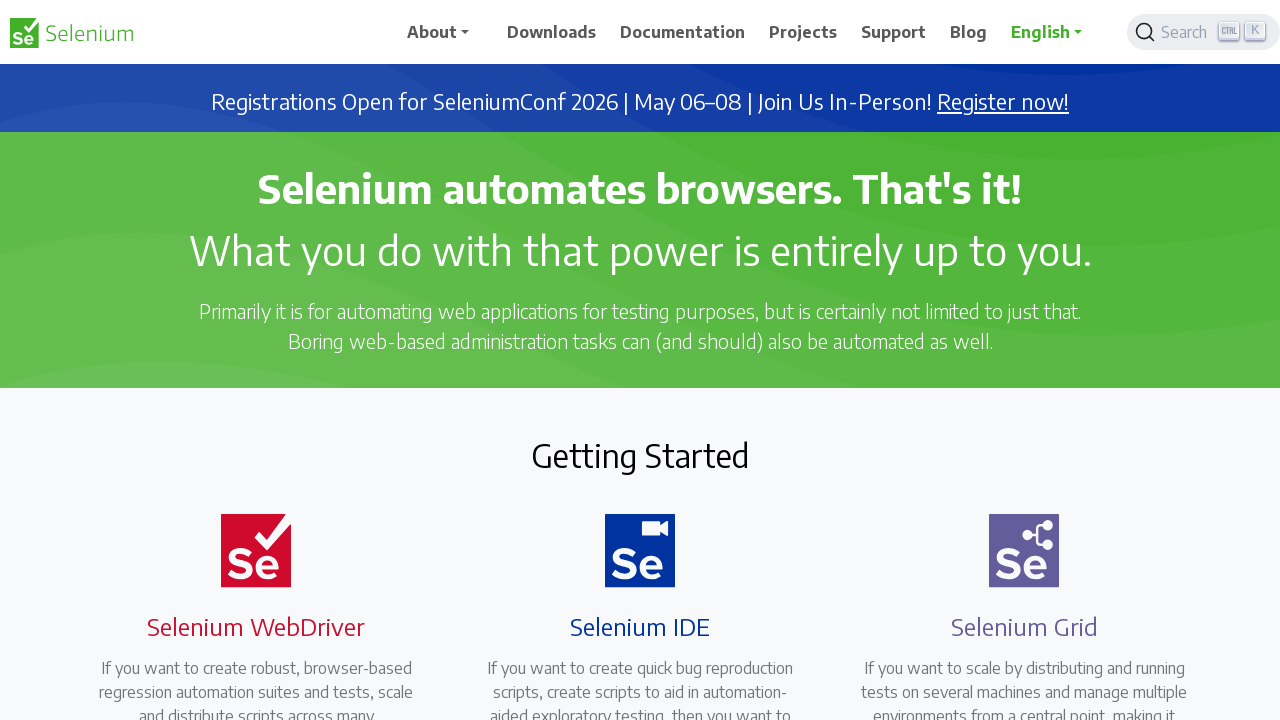

Retrieved href attribute from link: https://seleniumconf.com/register/?utm_medium=Referral&utm_source=selenium.dev&utm_campaign=register
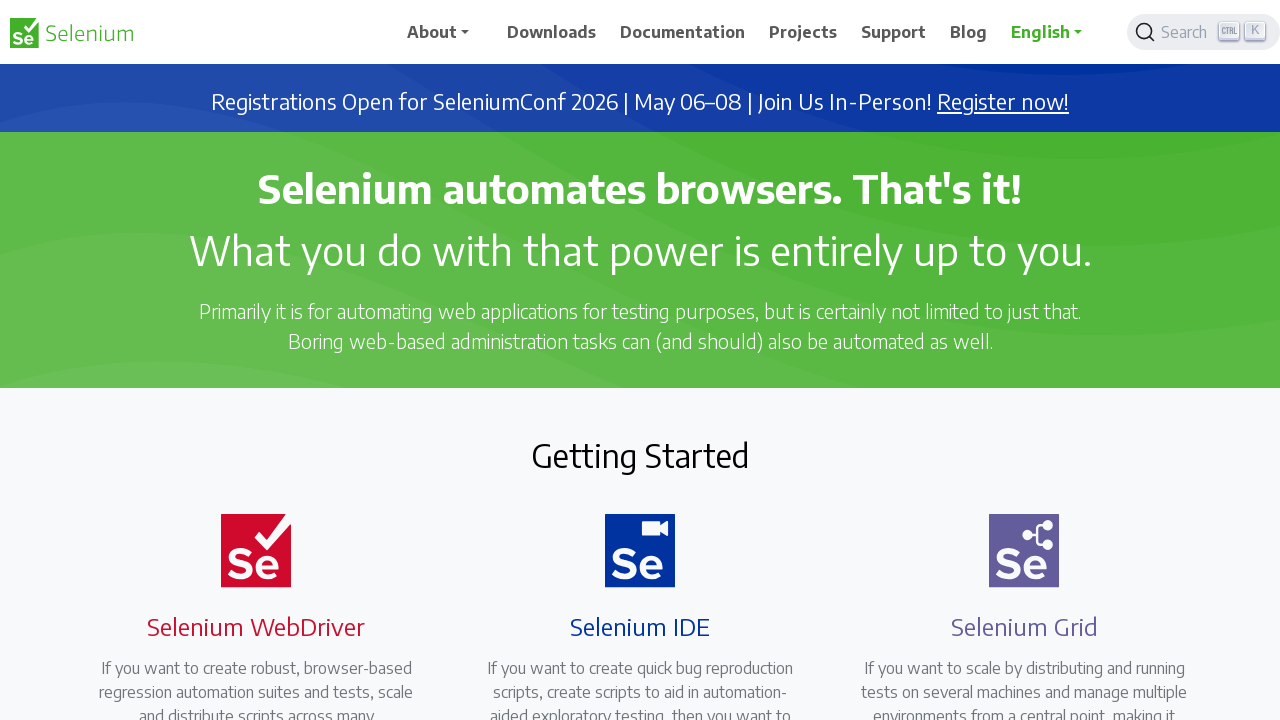

Opened external link in new tab: https://seleniumconf.com/register/?utm_medium=Referral&utm_source=selenium.dev&utm_campaign=register at (1003, 102) on a[target='_blank'] >> nth=0
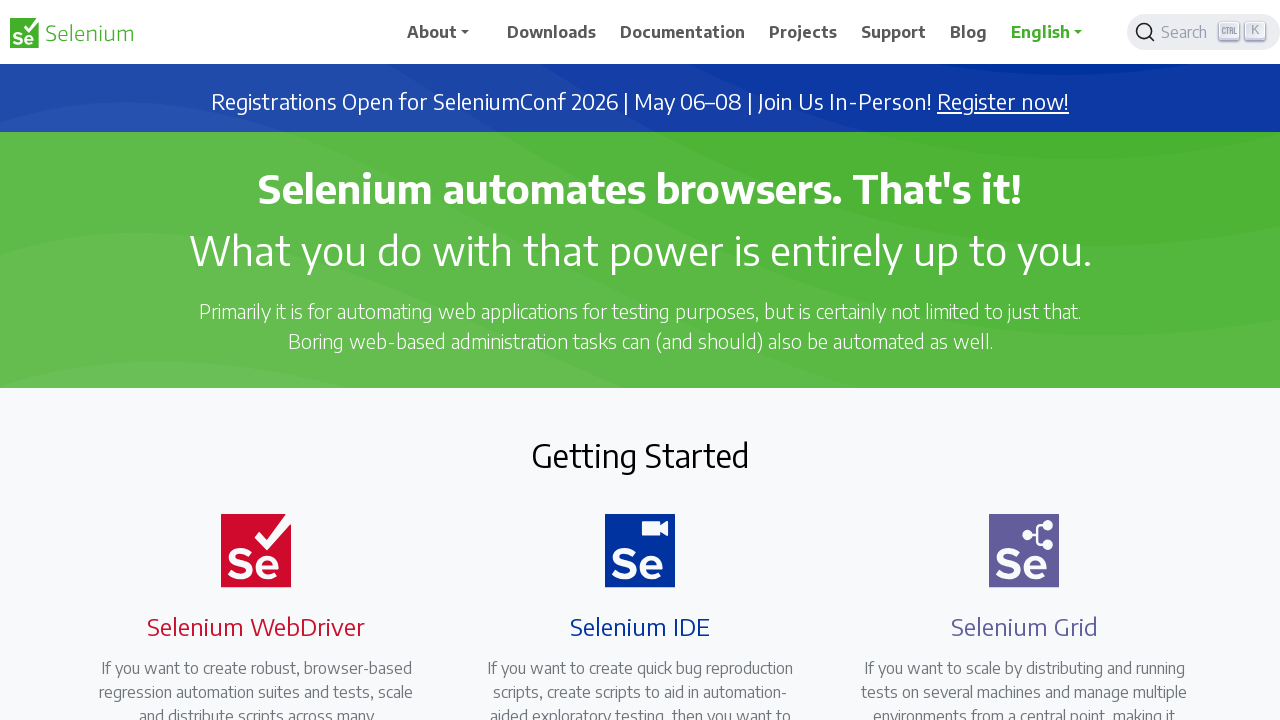

Added new page to opened_pages list (total: 1)
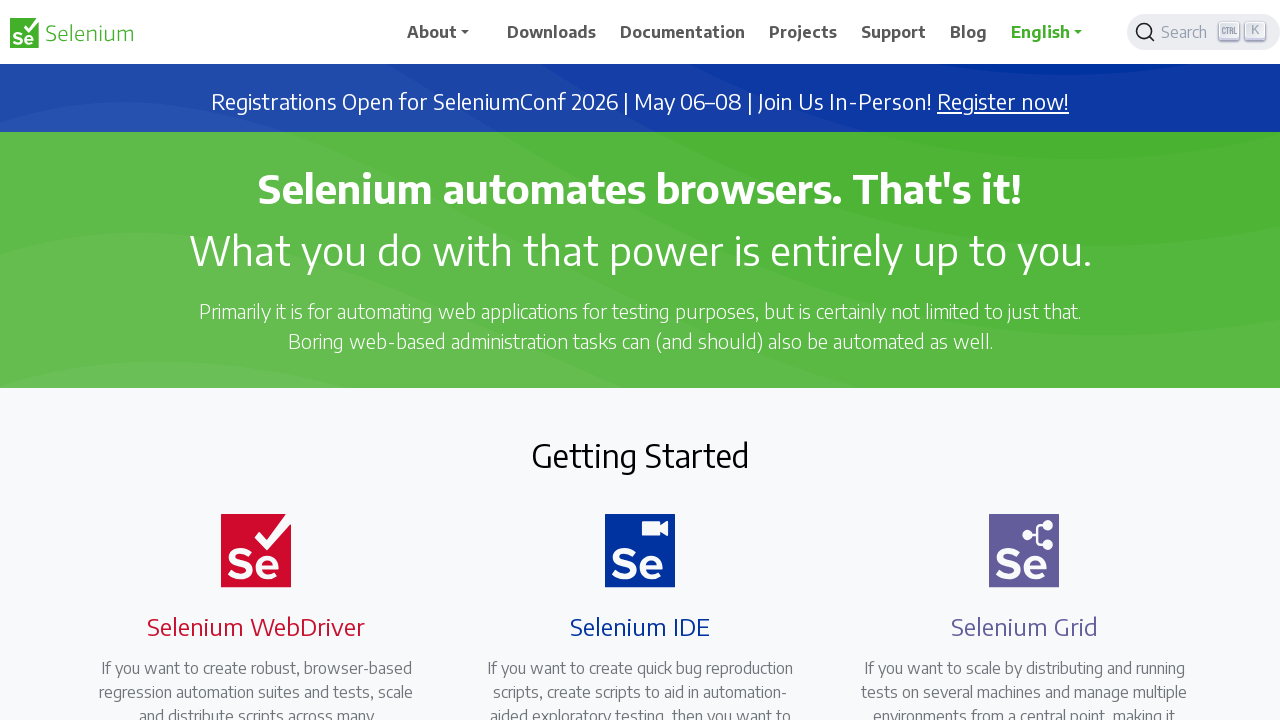

Retrieved href attribute from link: https://opencollective.com/selenium
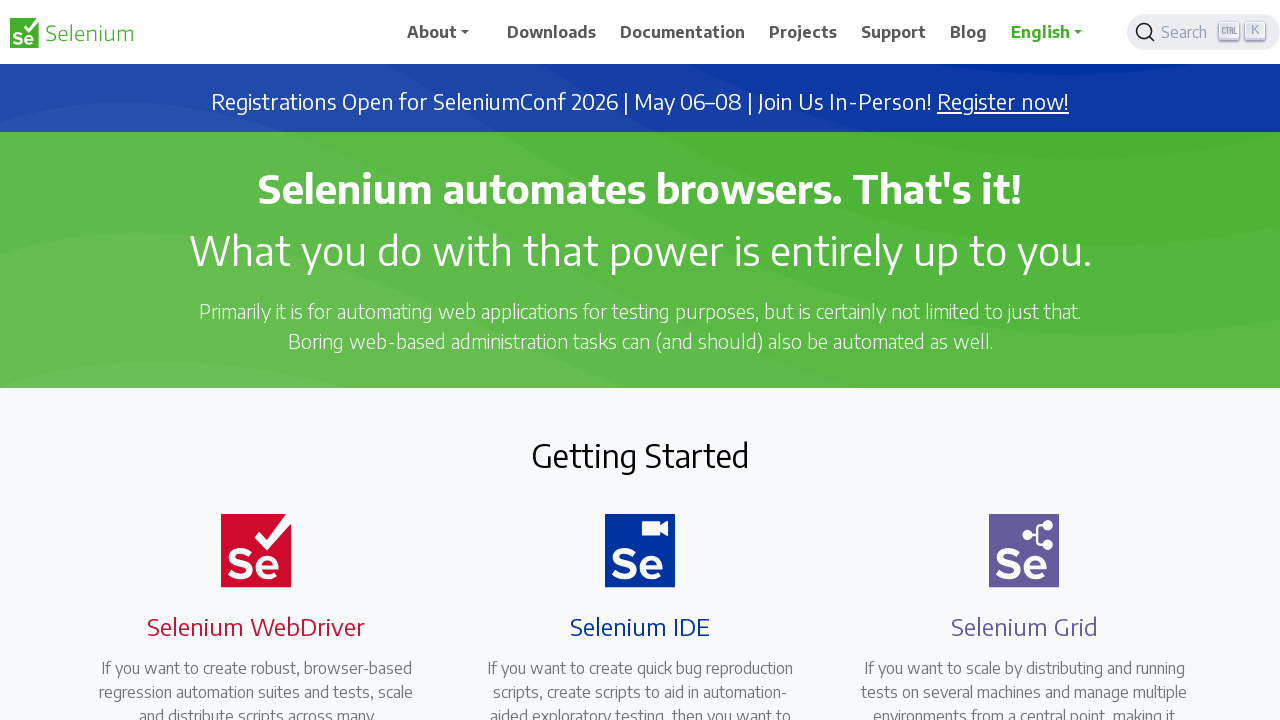

Opened external link in new tab: https://opencollective.com/selenium at (687, 409) on a[target='_blank'] >> nth=1
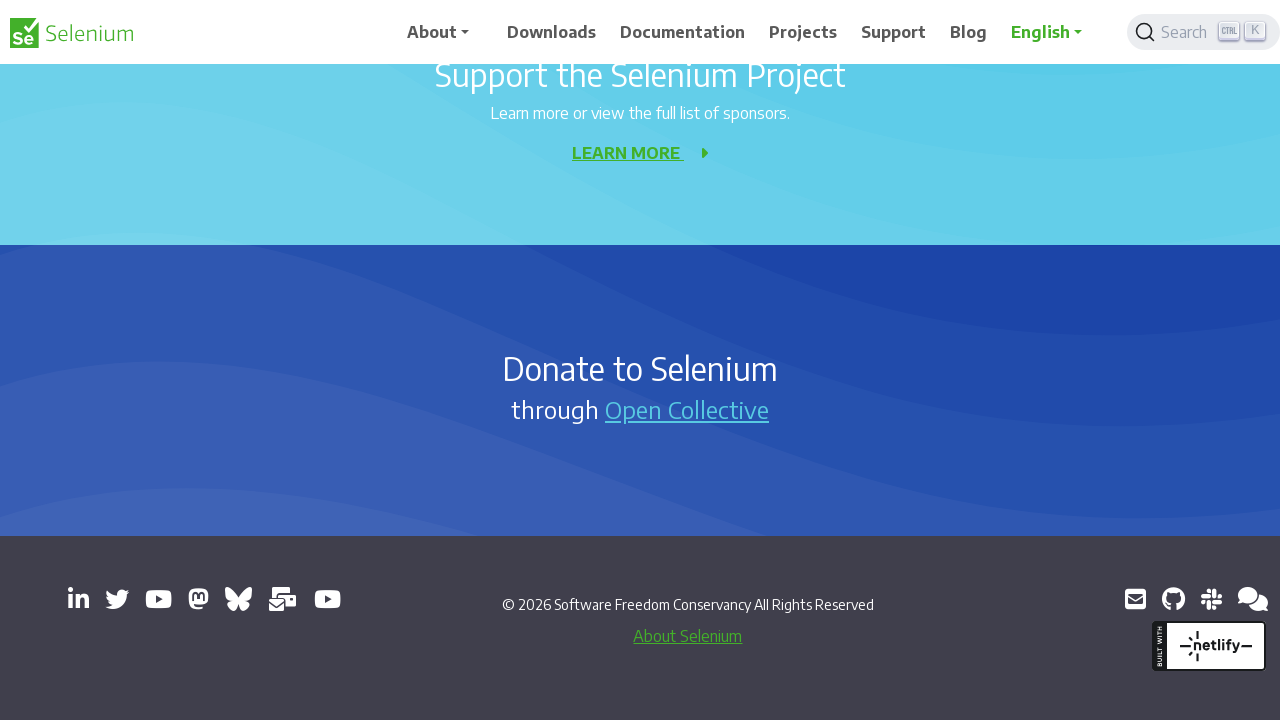

Added new page to opened_pages list (total: 2)
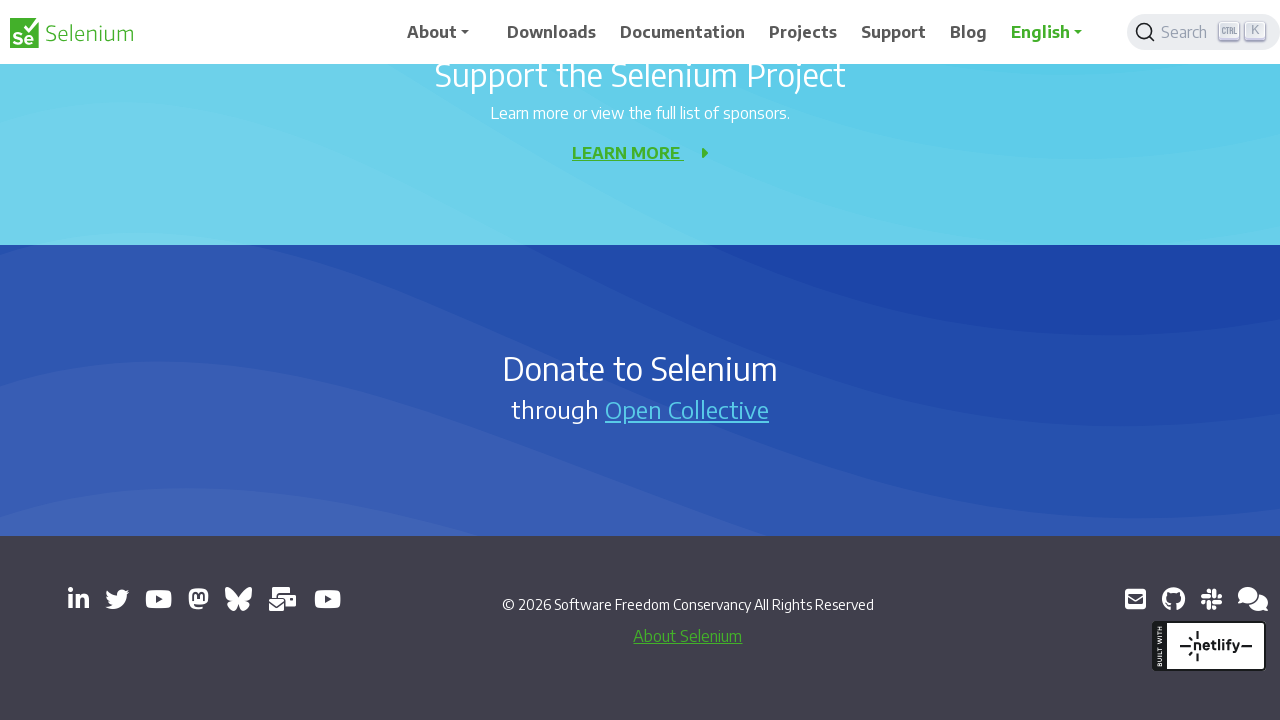

Retrieved href attribute from link: https://www.linkedin.com/company/4826427/
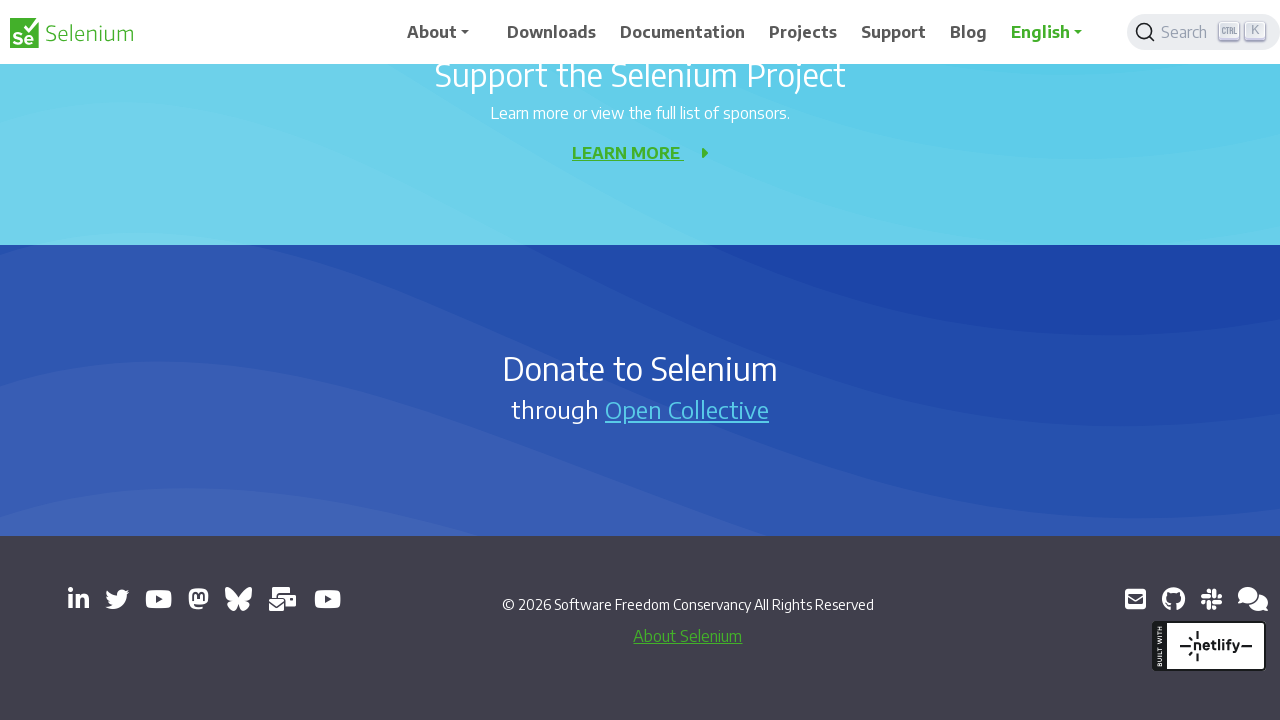

Opened external link in new tab: https://www.linkedin.com/company/4826427/ at (78, 599) on a[target='_blank'] >> nth=2
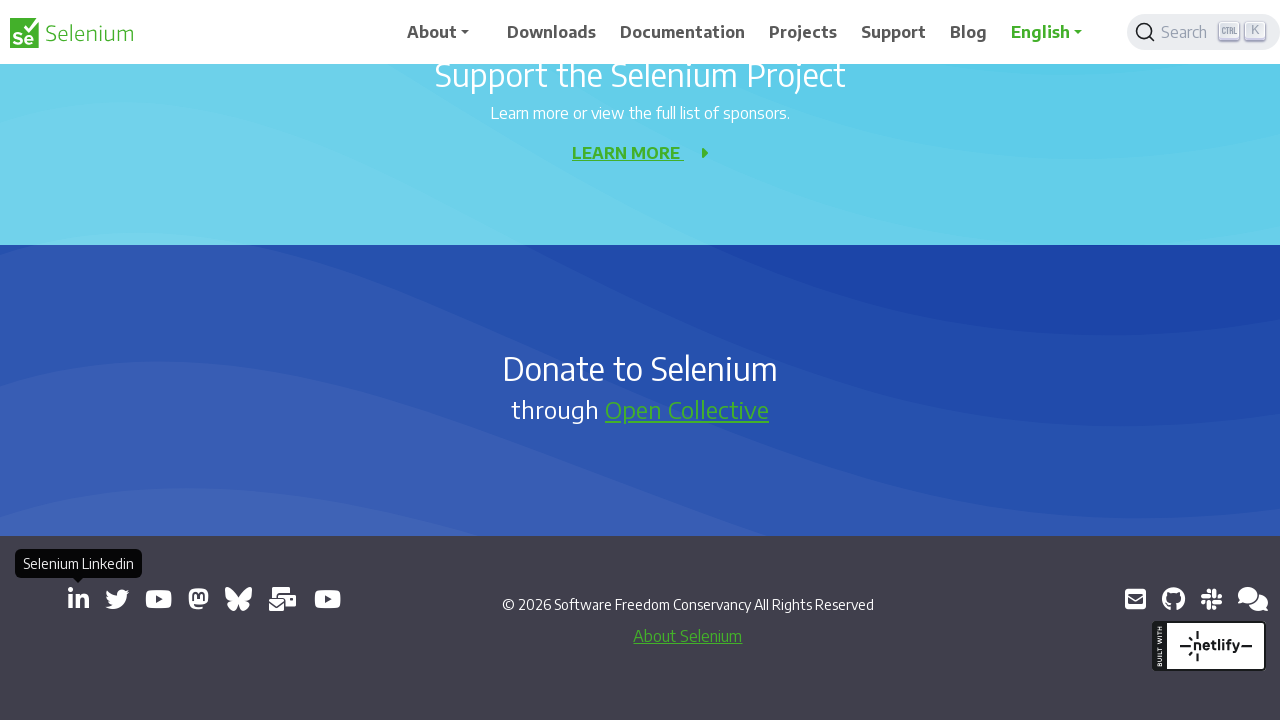

Added new page to opened_pages list (total: 3)
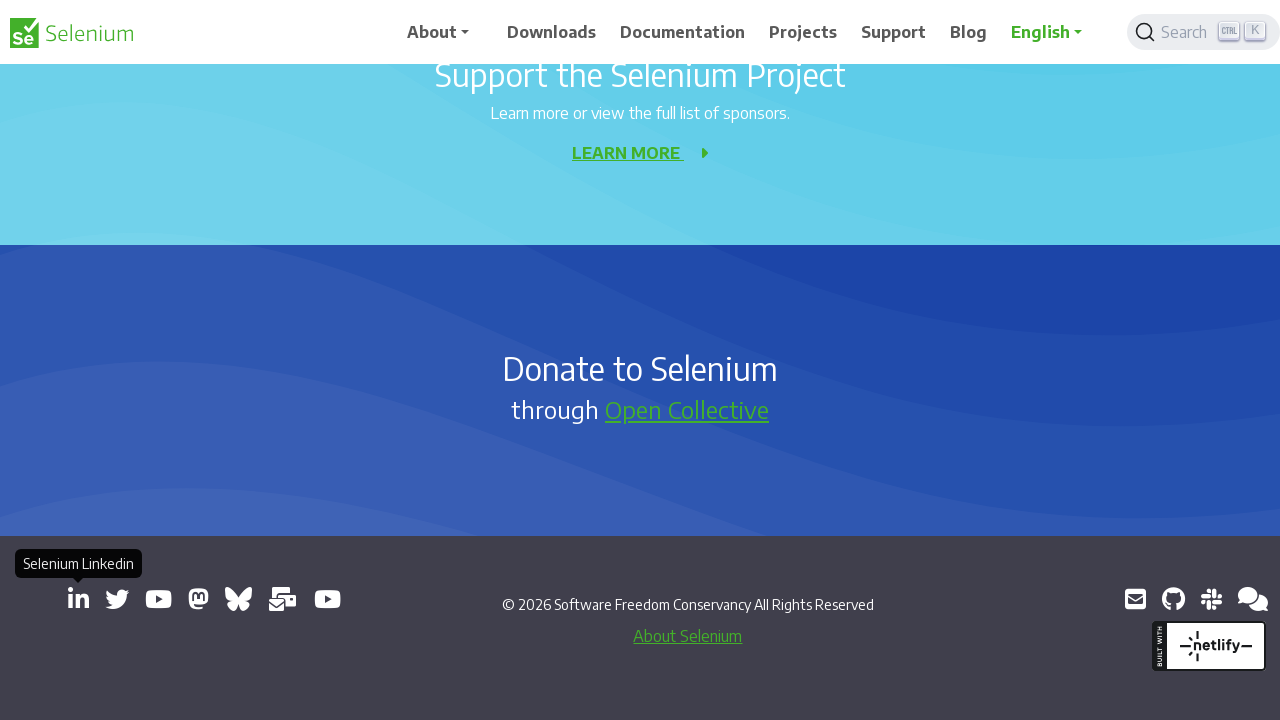

Retrieved href attribute from link: https://x.com/SeleniumHQ
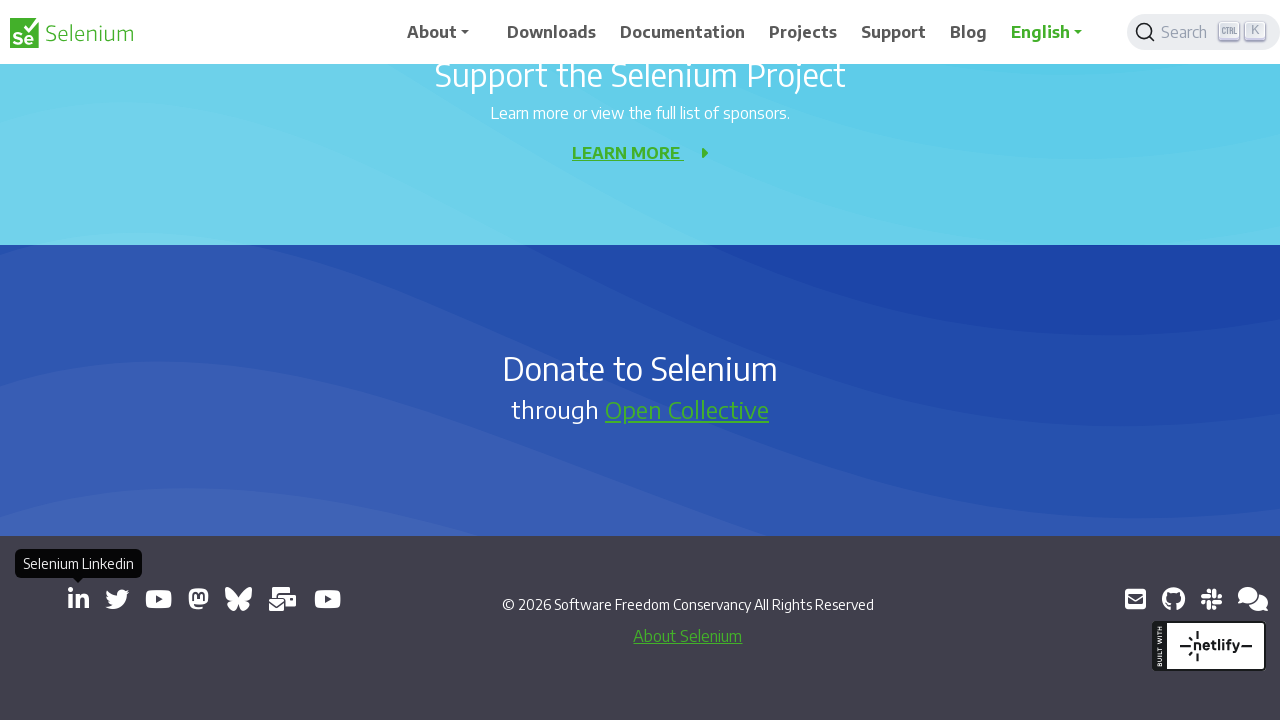

Opened external link in new tab: https://x.com/SeleniumHQ at (117, 599) on a[target='_blank'] >> nth=3
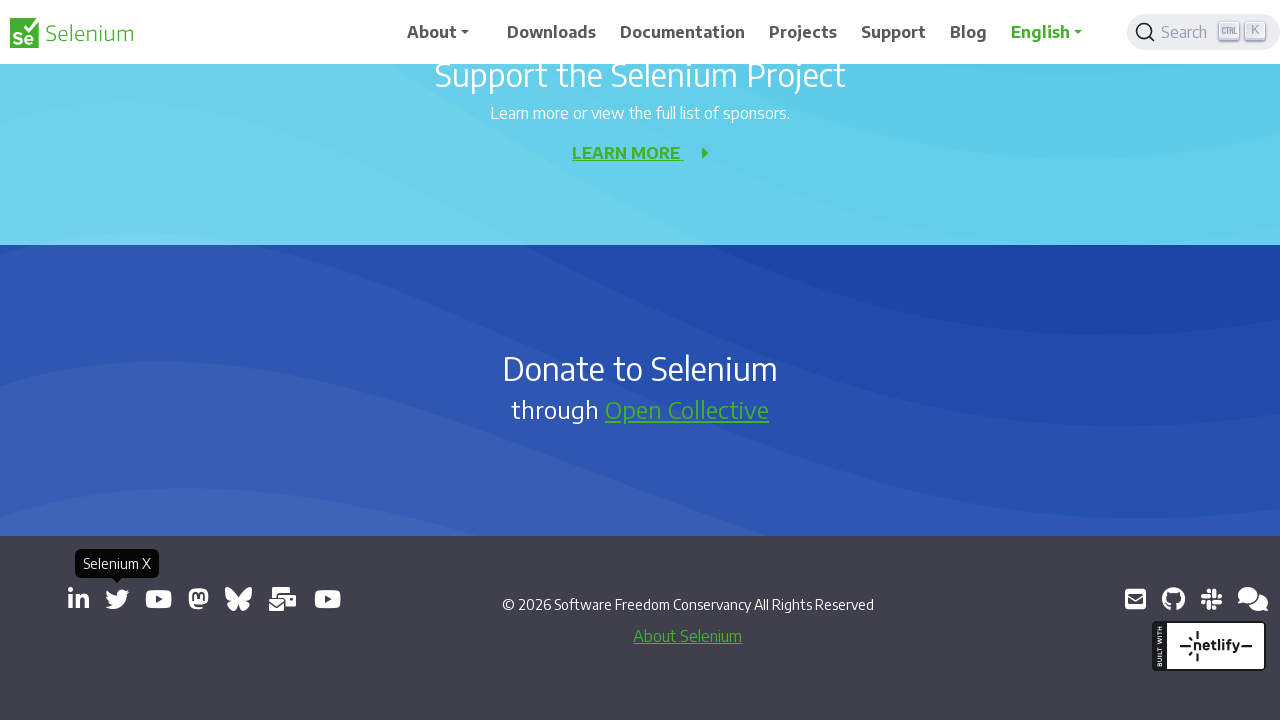

Added new page to opened_pages list (total: 4)
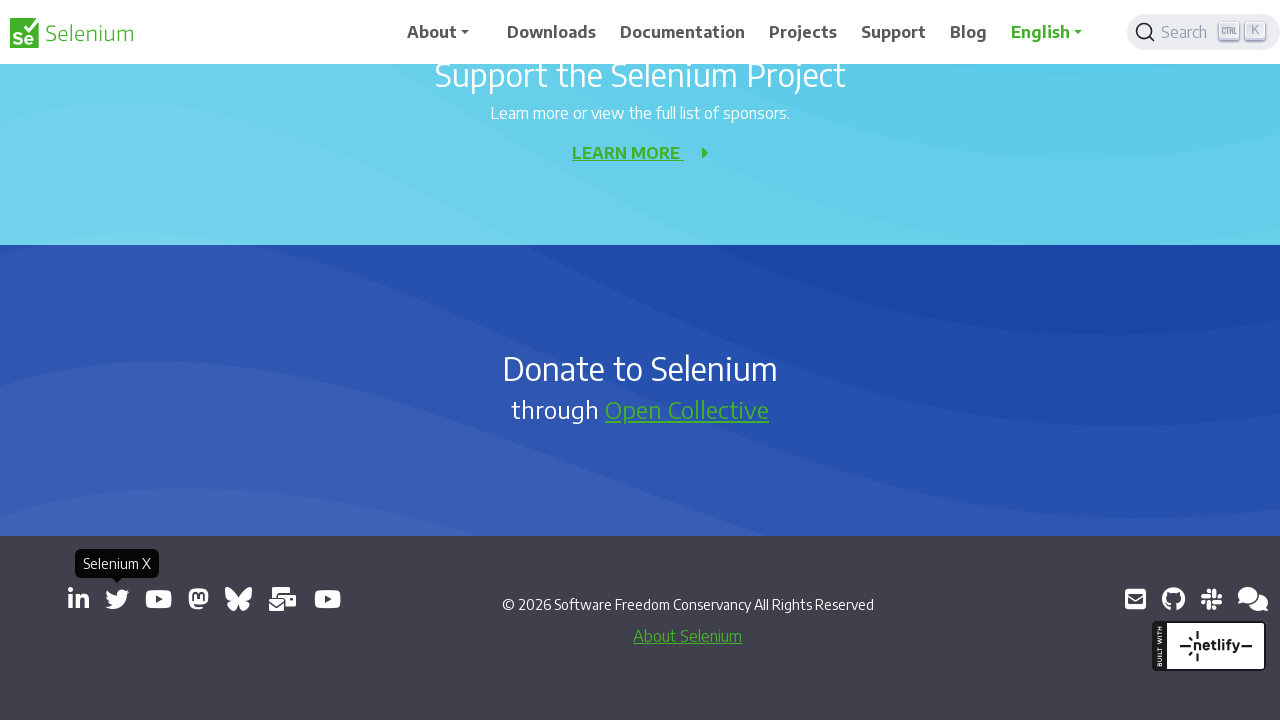

Retrieved href attribute from link: https://www.youtube.com/@SeleniumHQProject/
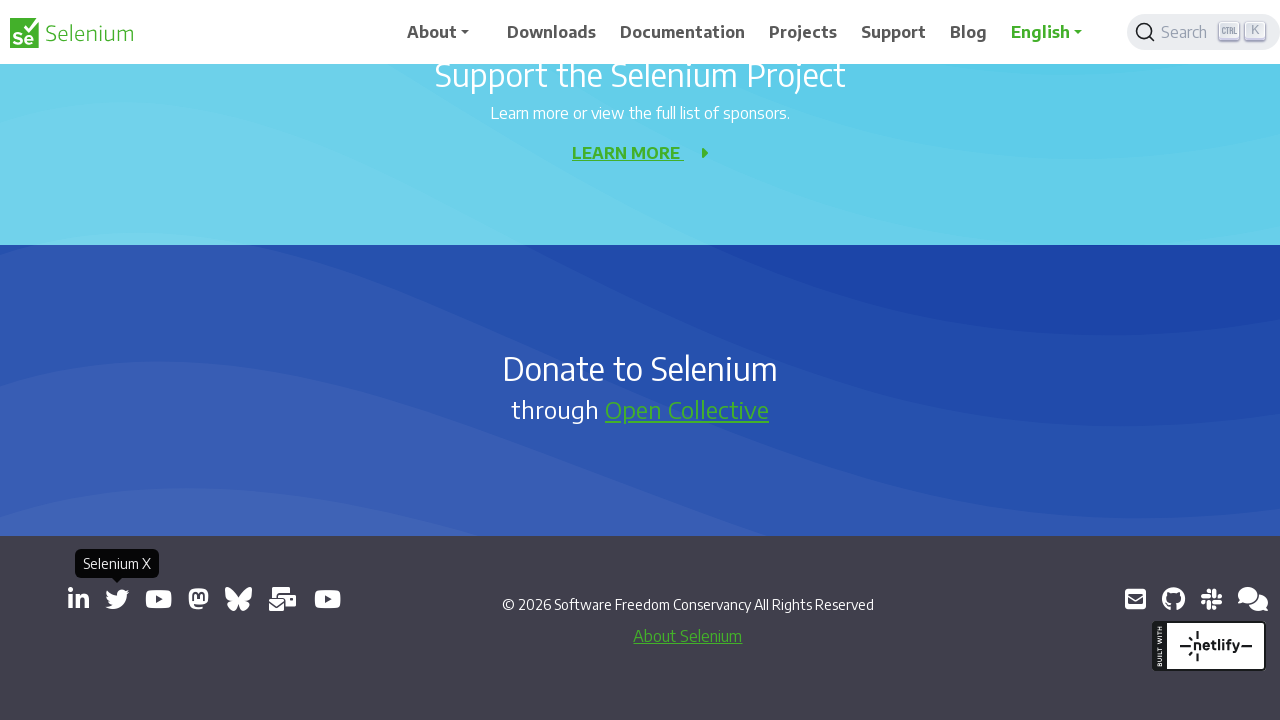

Opened external link in new tab: https://www.youtube.com/@SeleniumHQProject/ at (158, 599) on a[target='_blank'] >> nth=4
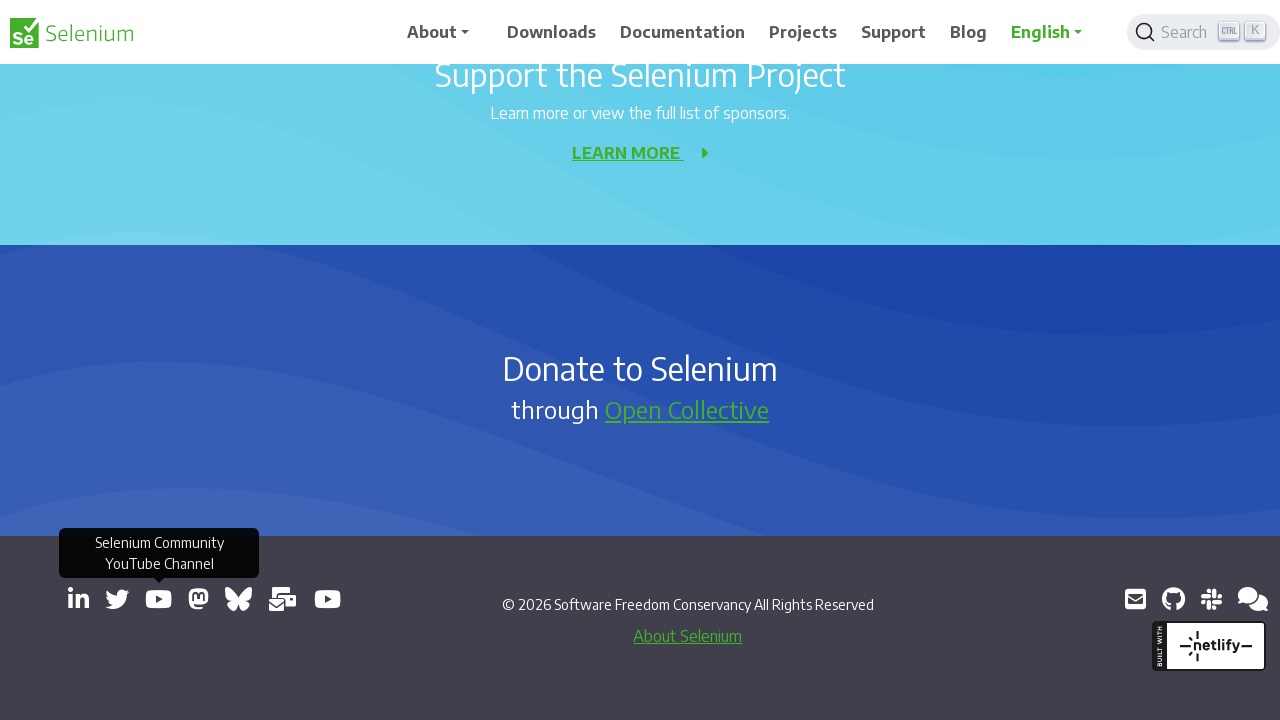

Added new page to opened_pages list (total: 5)
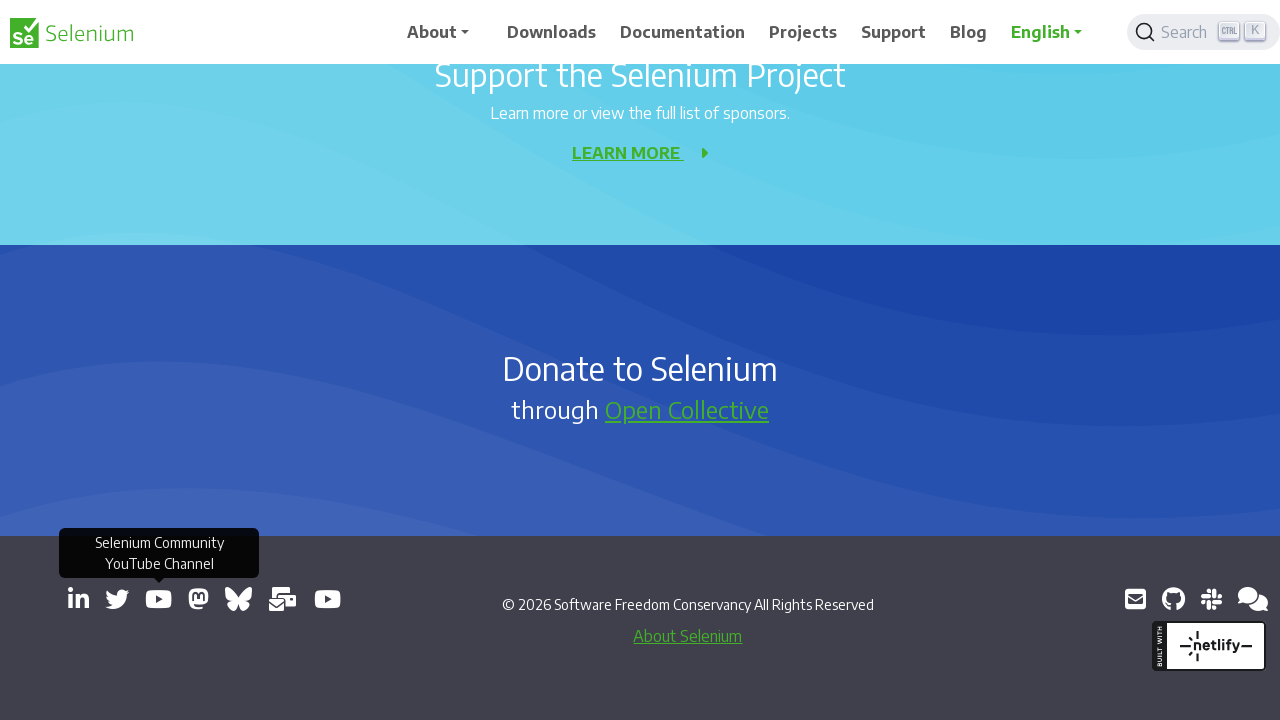

Retrieved href attribute from link: https://mastodon.social/@seleniumHQ@fosstodon.org
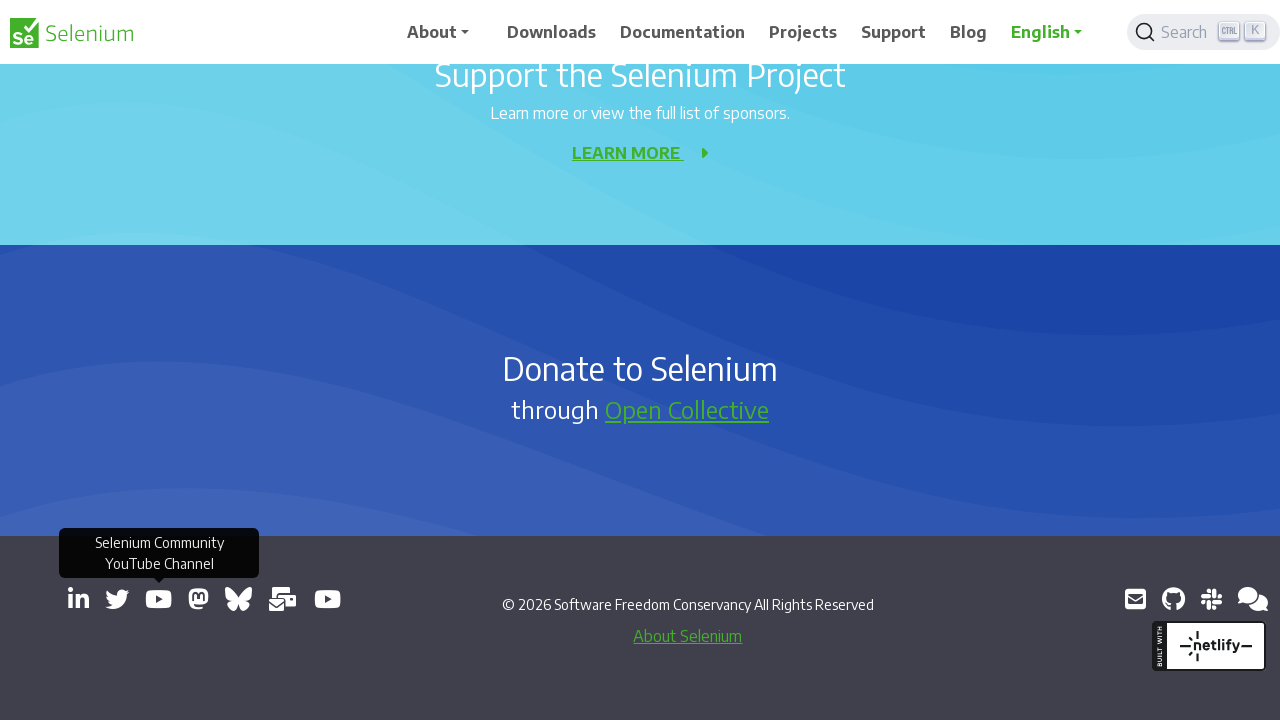

Opened external link in new tab: https://mastodon.social/@seleniumHQ@fosstodon.org at (198, 599) on a[target='_blank'] >> nth=5
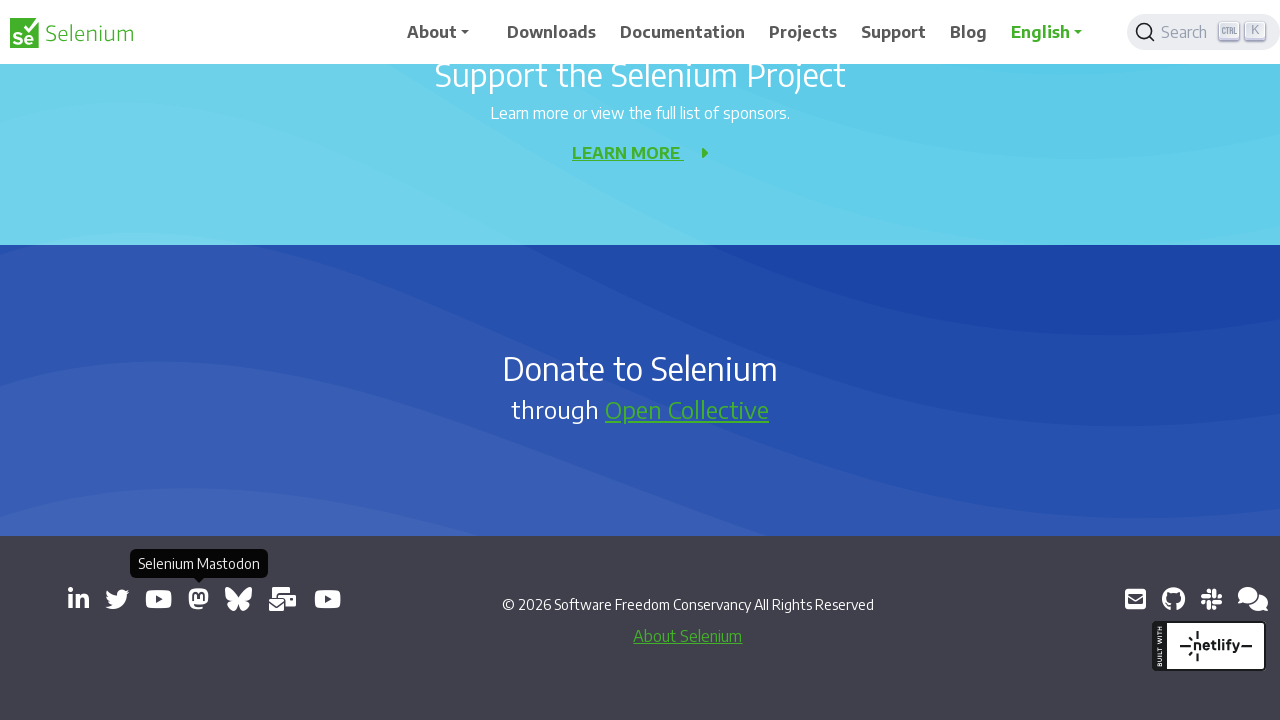

Added new page to opened_pages list (total: 6)
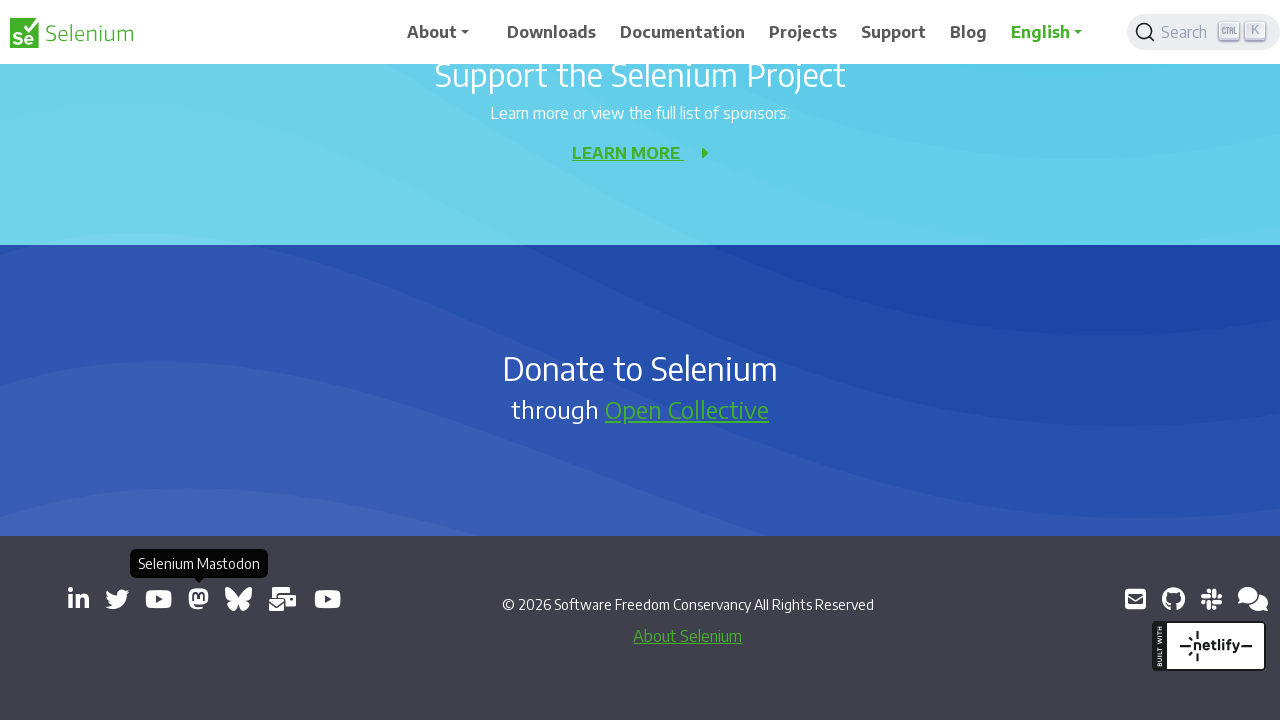

Retrieved href attribute from link: https://bsky.app/profile/seleniumconf.bsky.social
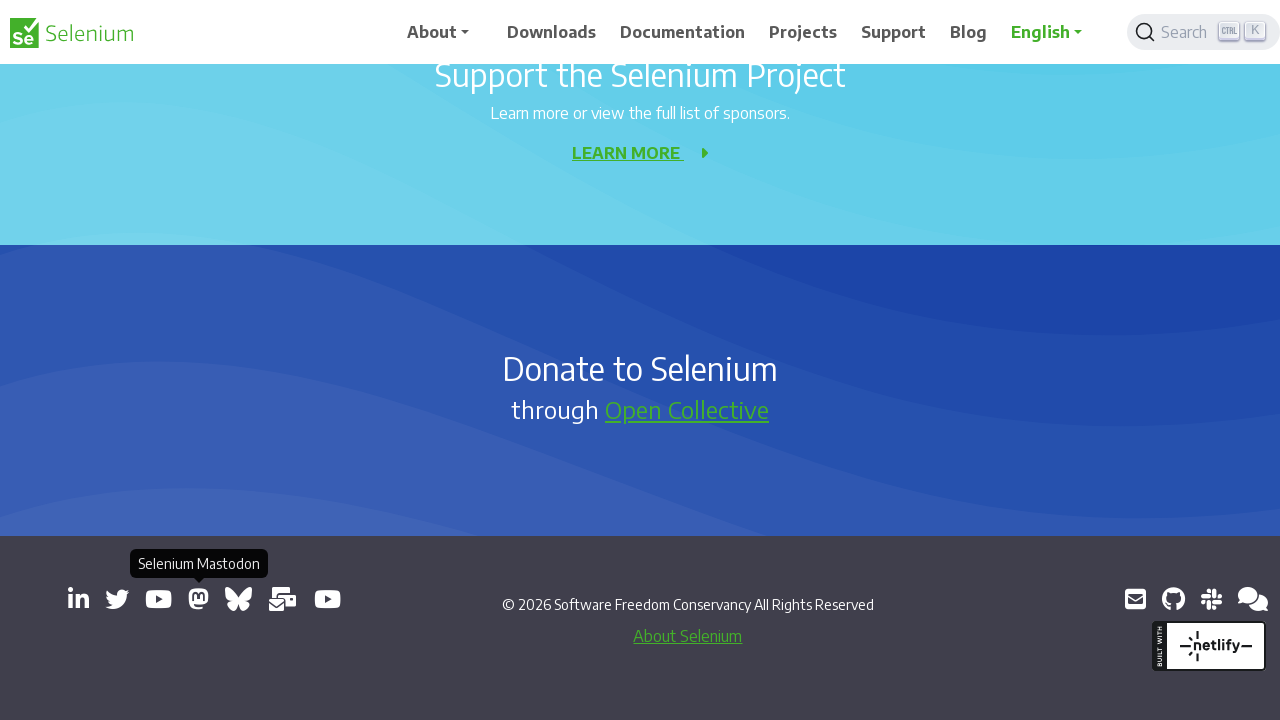

Opened external link in new tab: https://bsky.app/profile/seleniumconf.bsky.social at (238, 599) on a[target='_blank'] >> nth=6
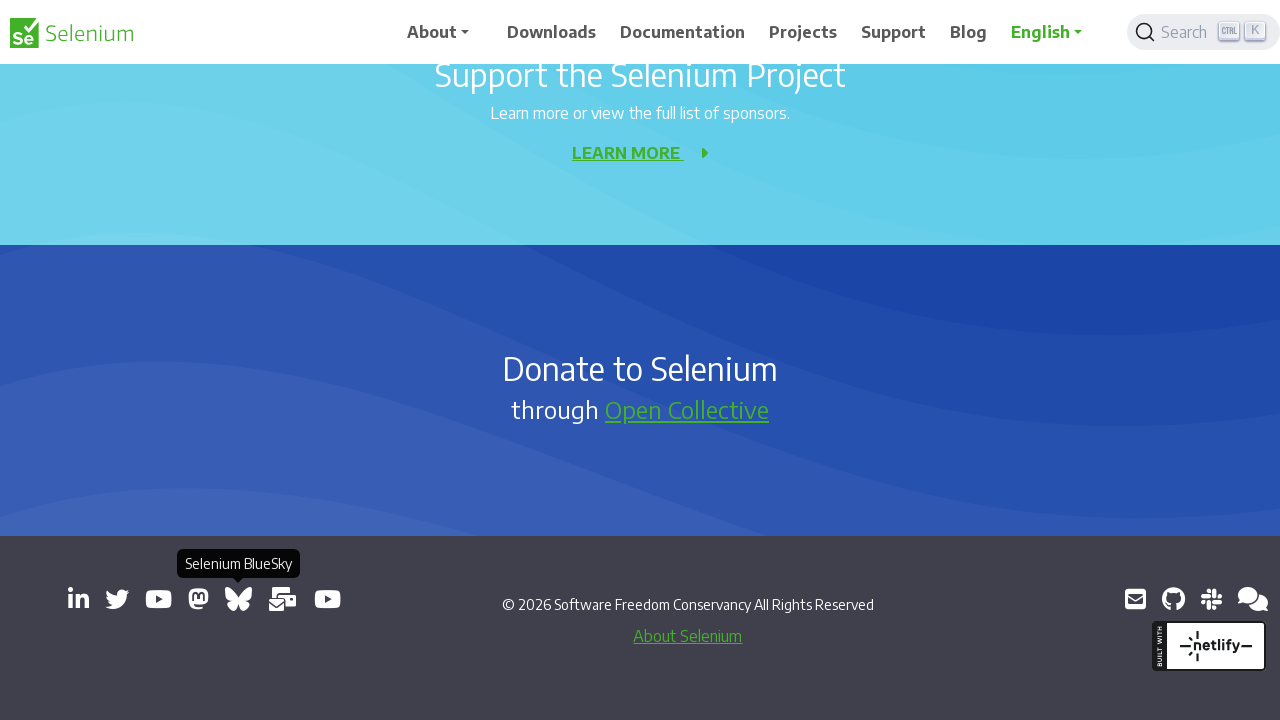

Added new page to opened_pages list (total: 7)
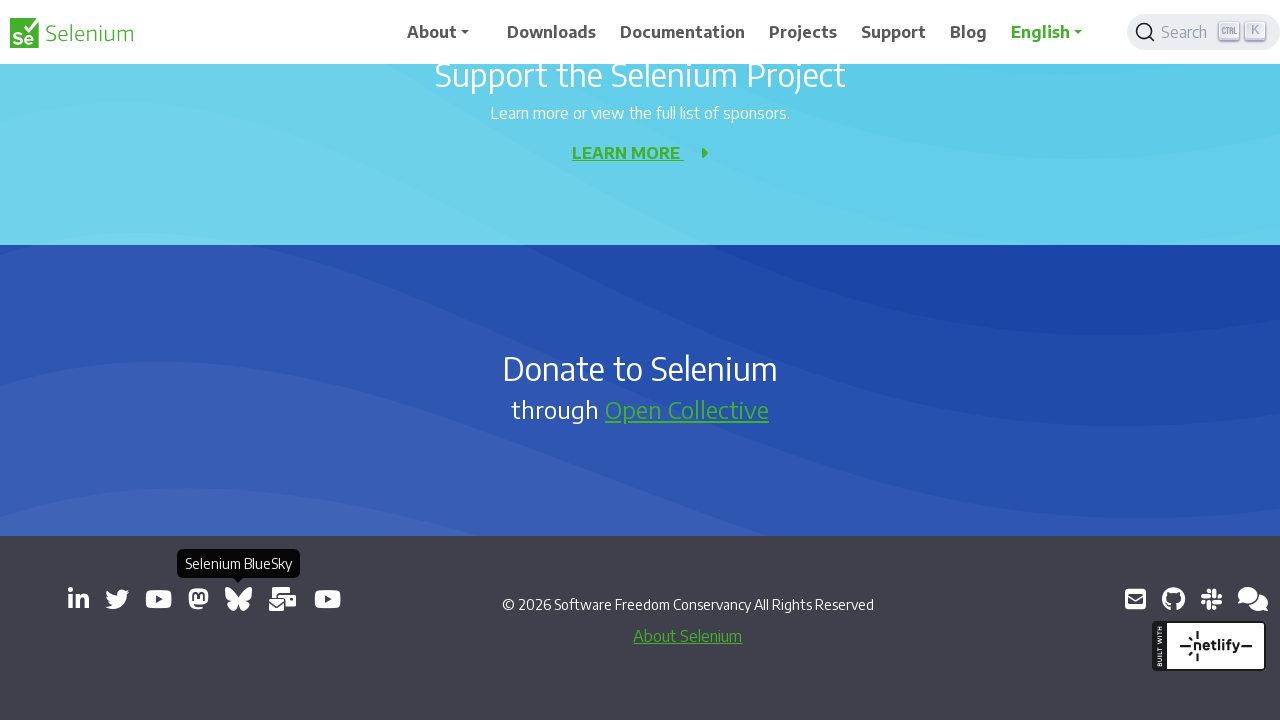

Retrieved href attribute from link: https://groups.google.com/group/selenium-users
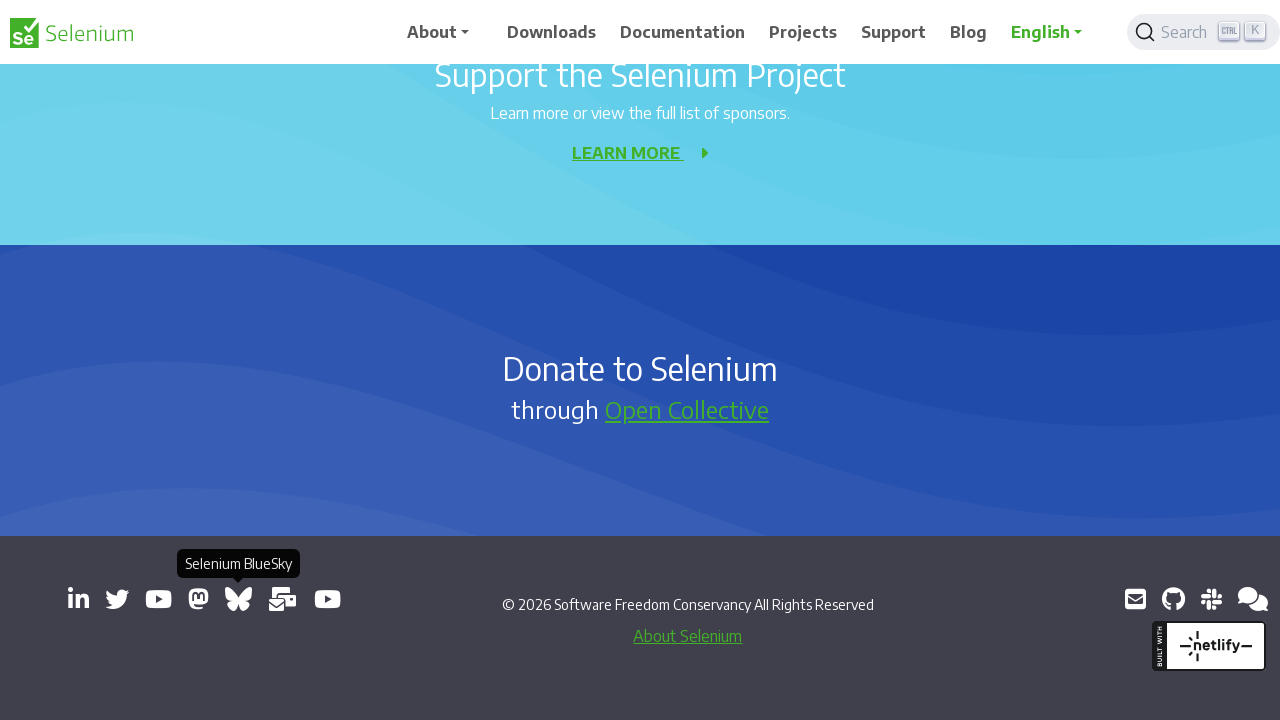

Opened external link in new tab: https://groups.google.com/group/selenium-users at (283, 599) on a[target='_blank'] >> nth=7
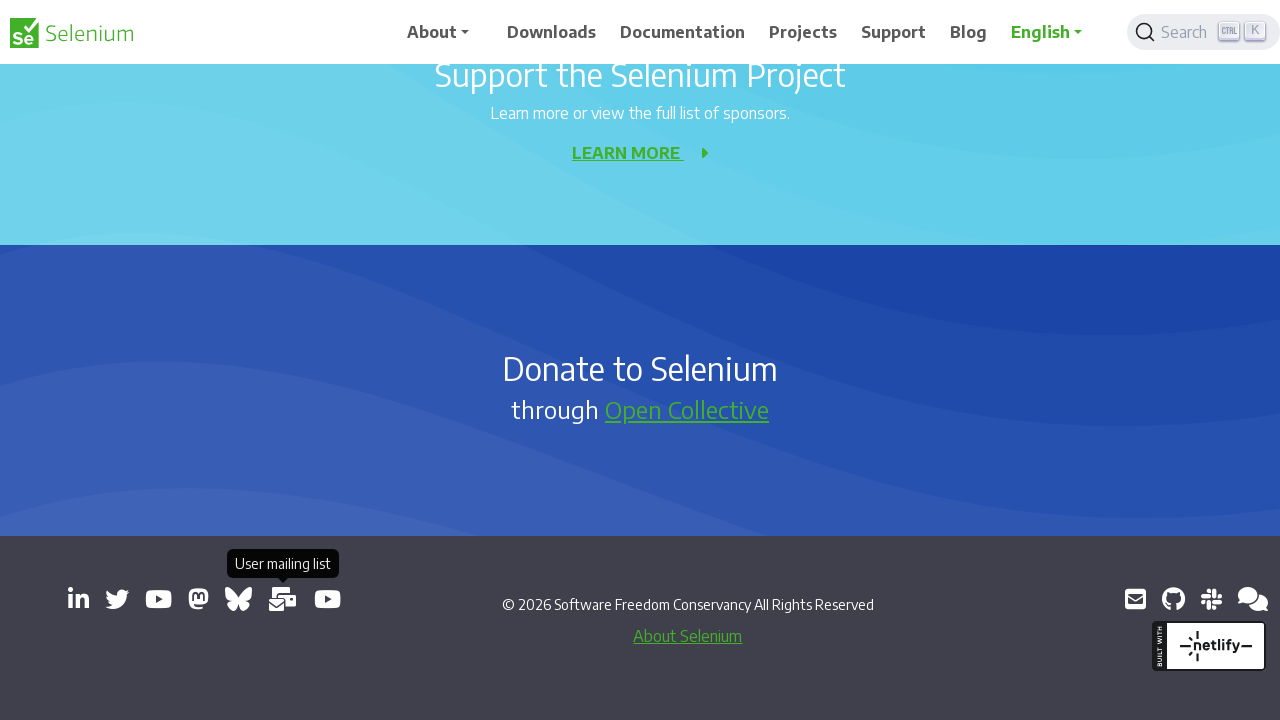

Added new page to opened_pages list (total: 8)
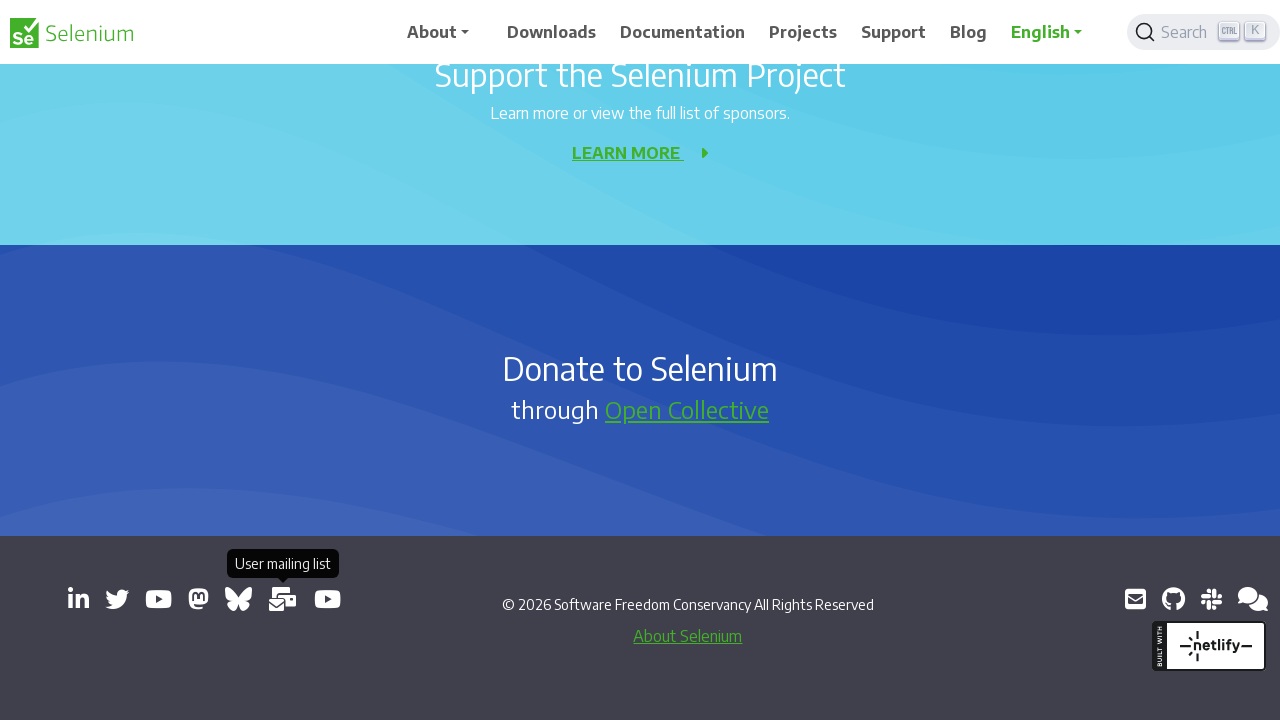

Retrieved href attribute from link: https://www.youtube.com/channel/UCbDlgX_613xNMrDqCe3QNEw
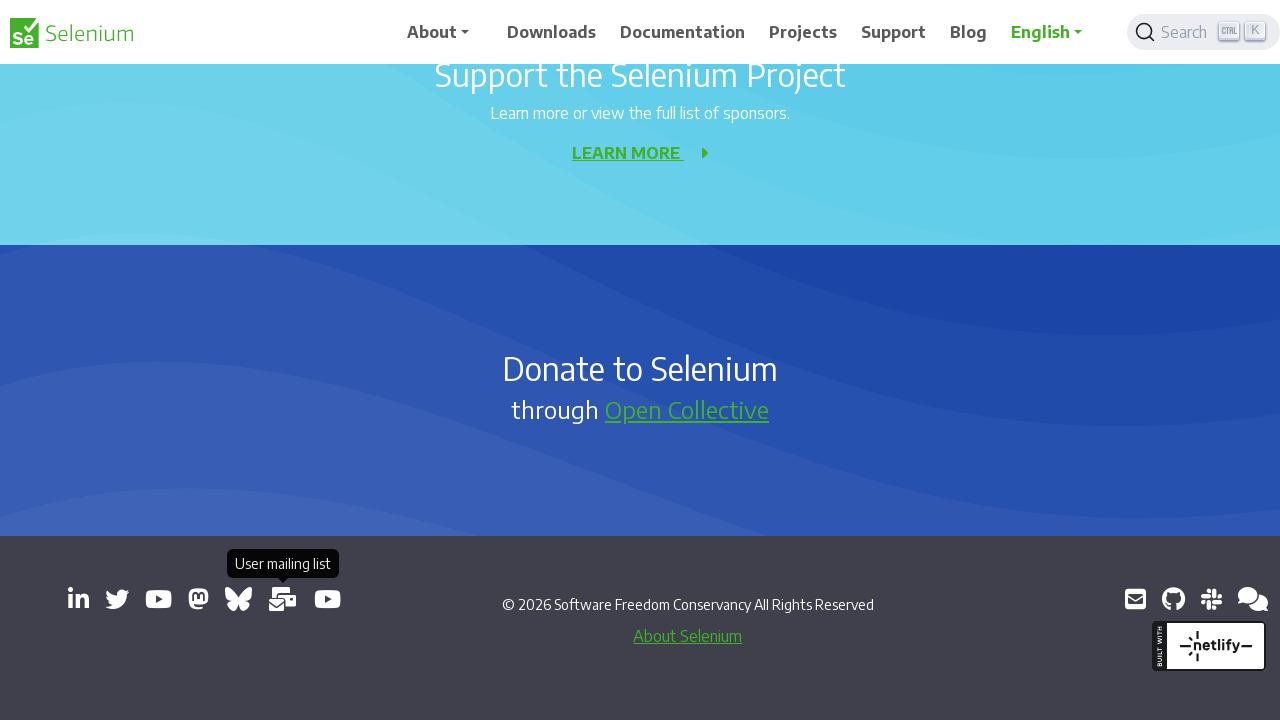

Opened external link in new tab: https://www.youtube.com/channel/UCbDlgX_613xNMrDqCe3QNEw at (328, 599) on a[target='_blank'] >> nth=8
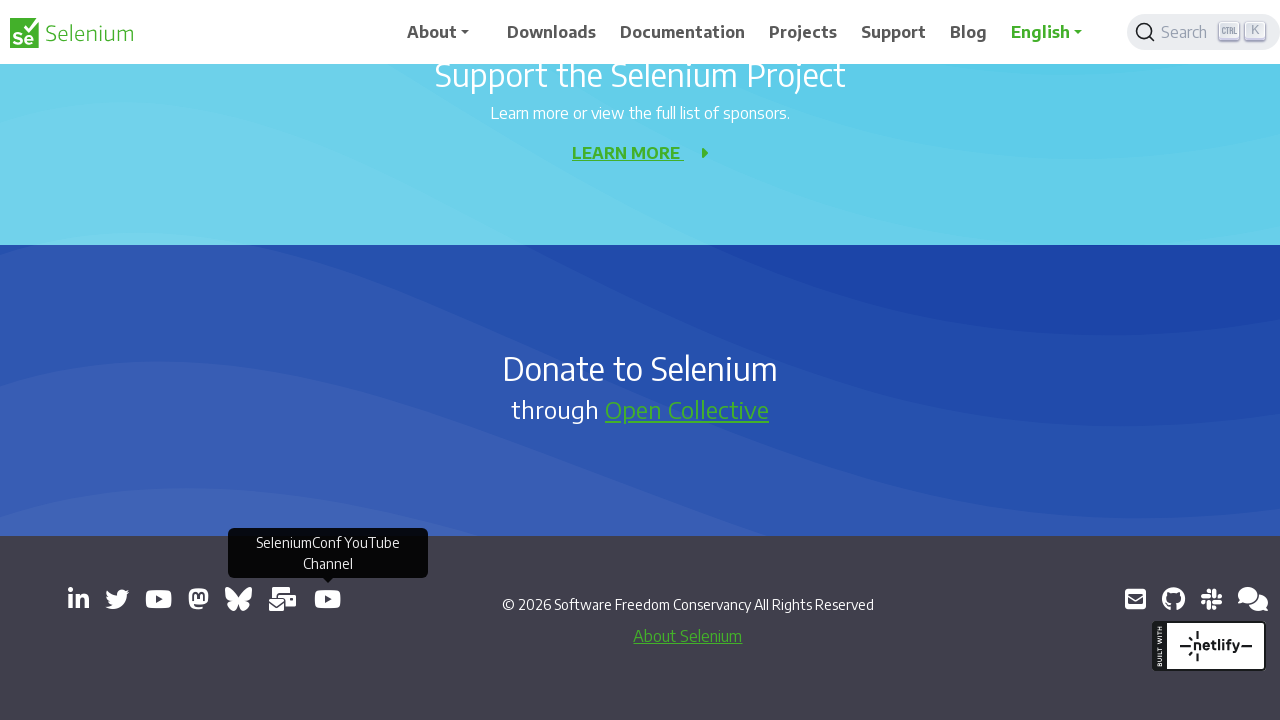

Added new page to opened_pages list (total: 9)
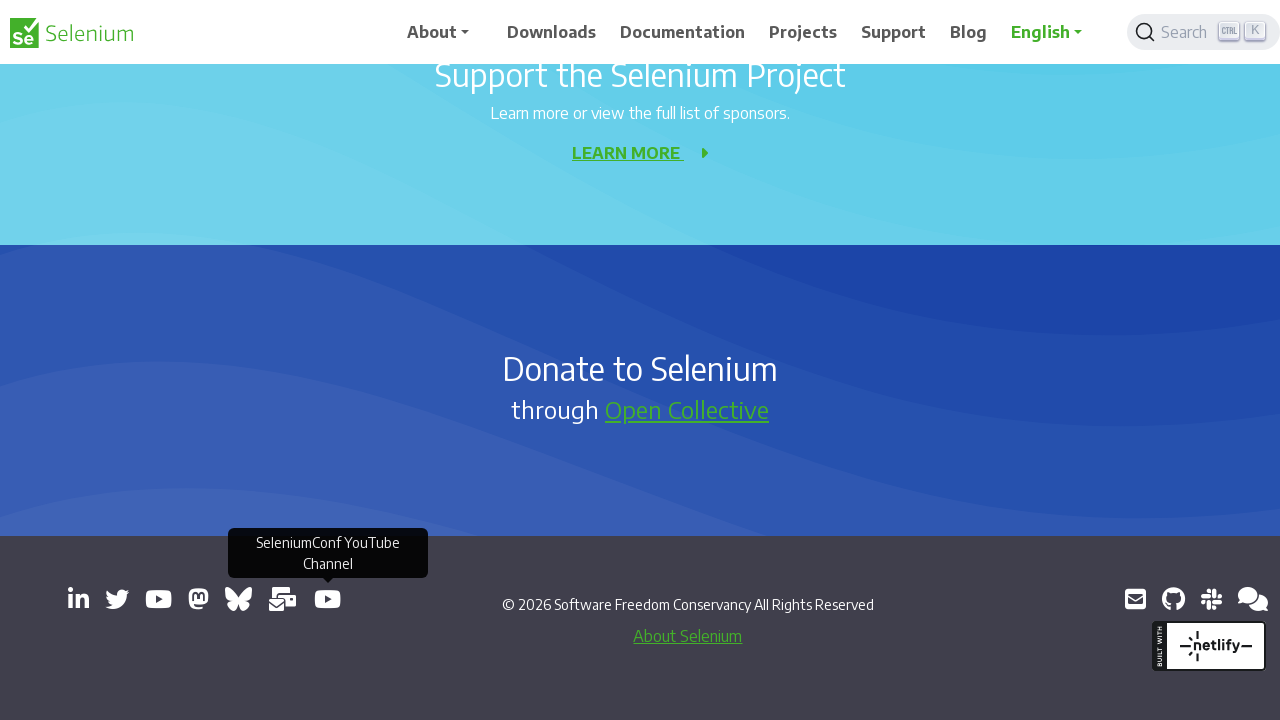

Retrieved href attribute from link: mailto:selenium@sfconservancy.org
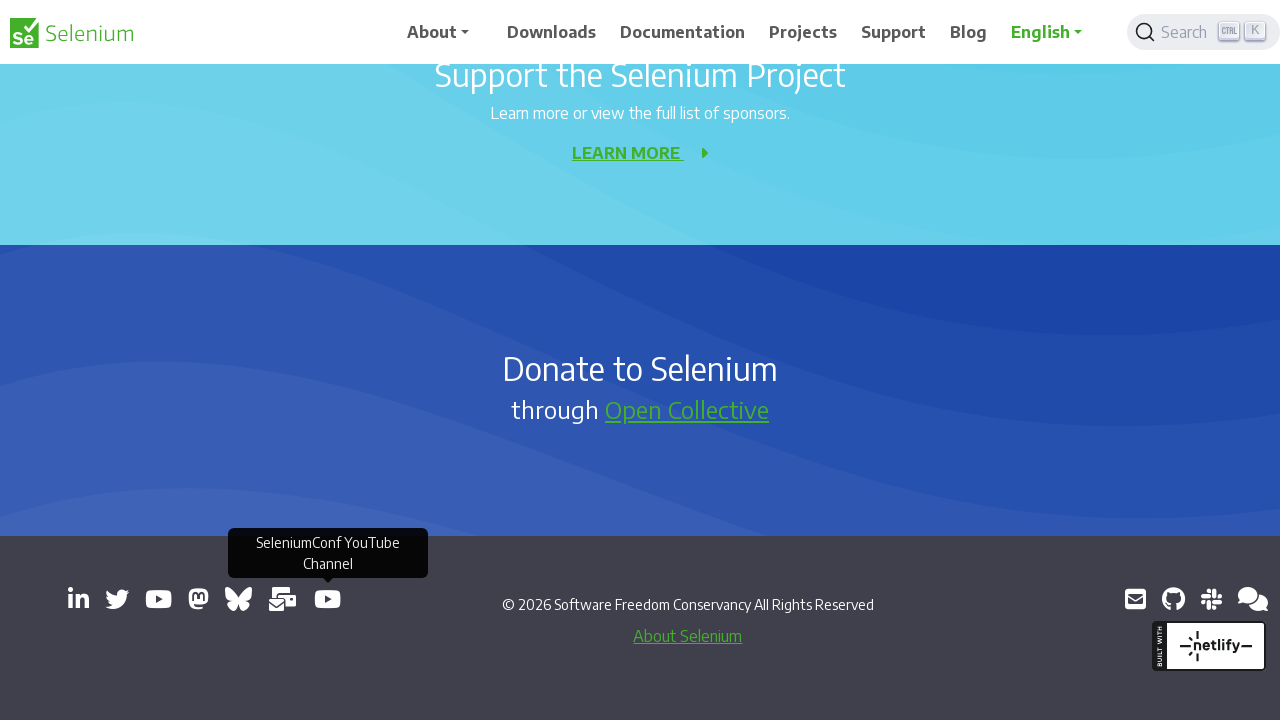

Retrieved href attribute from link: https://github.com/seleniumhq/selenium
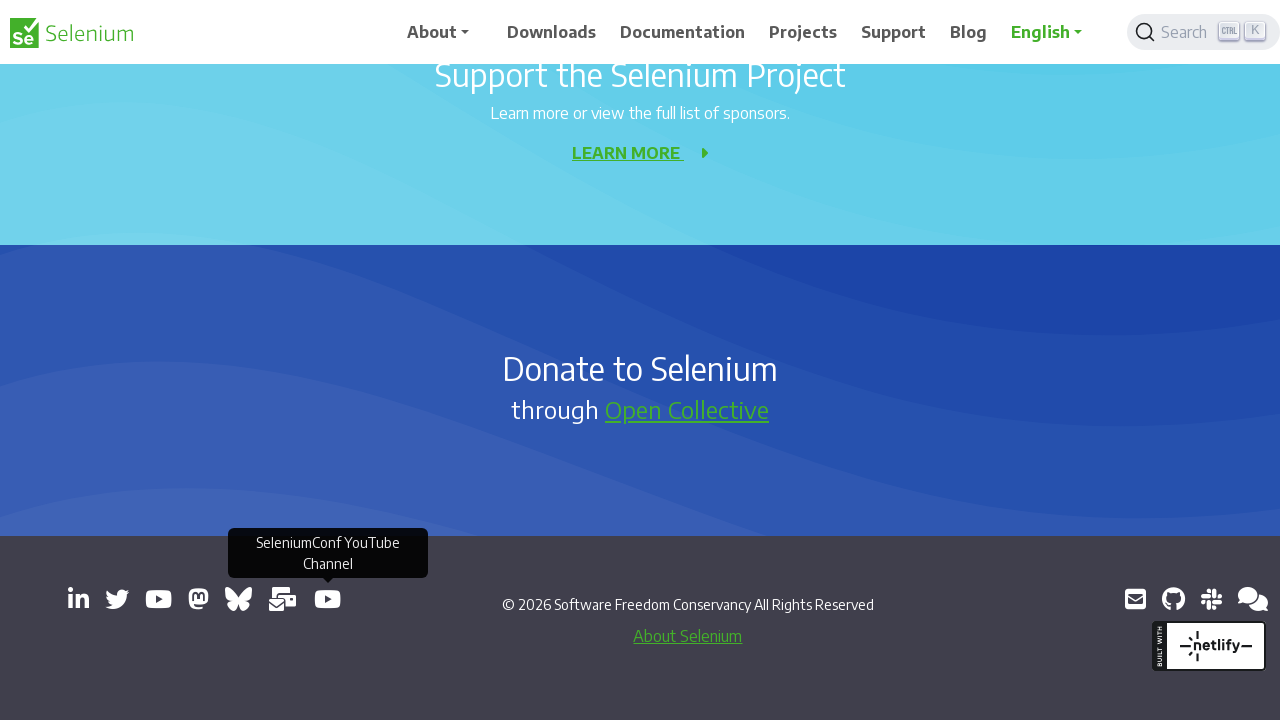

Opened external link in new tab: https://github.com/seleniumhq/selenium at (1173, 599) on a[target='_blank'] >> nth=10
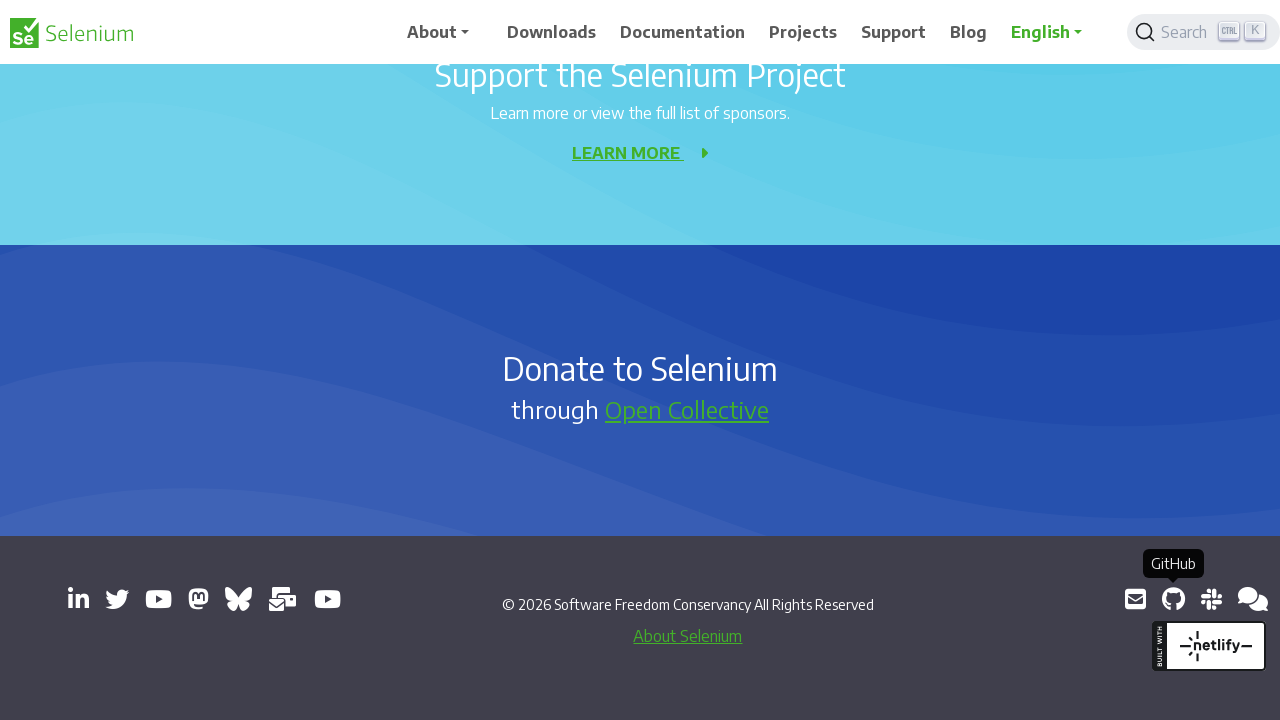

Added new page to opened_pages list (total: 10)
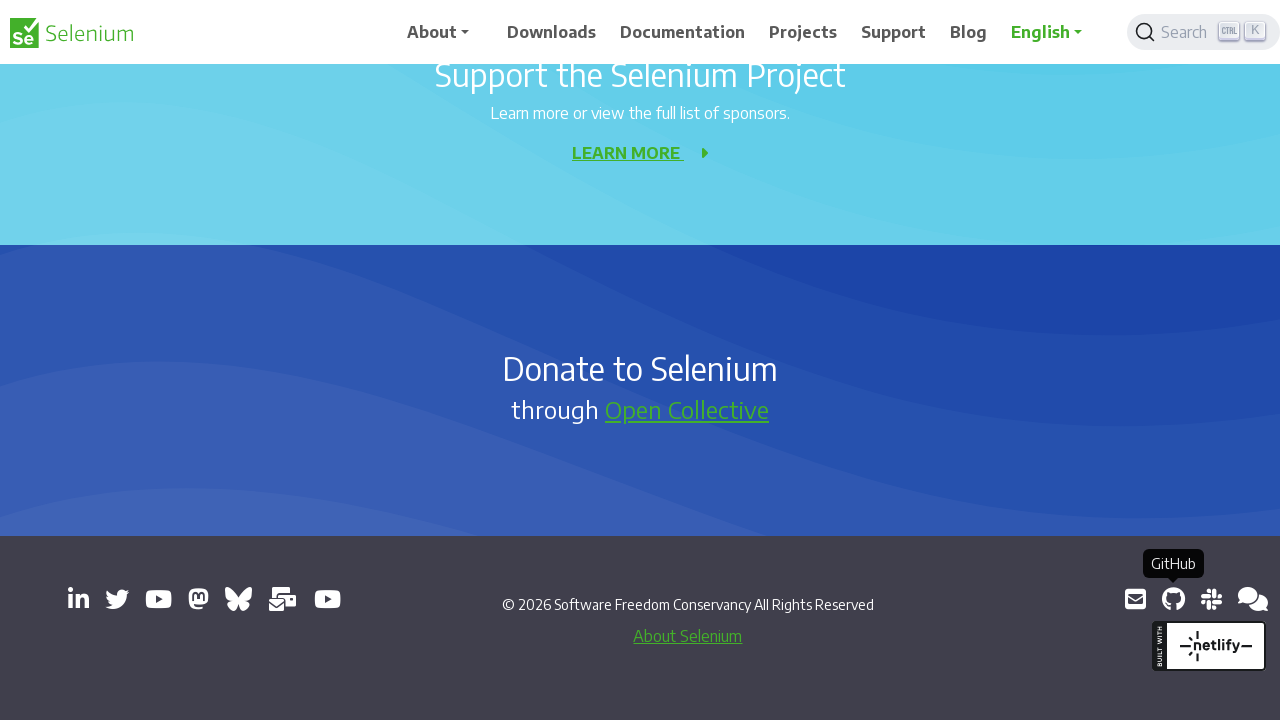

Retrieved href attribute from link: https://inviter.co/seleniumhq
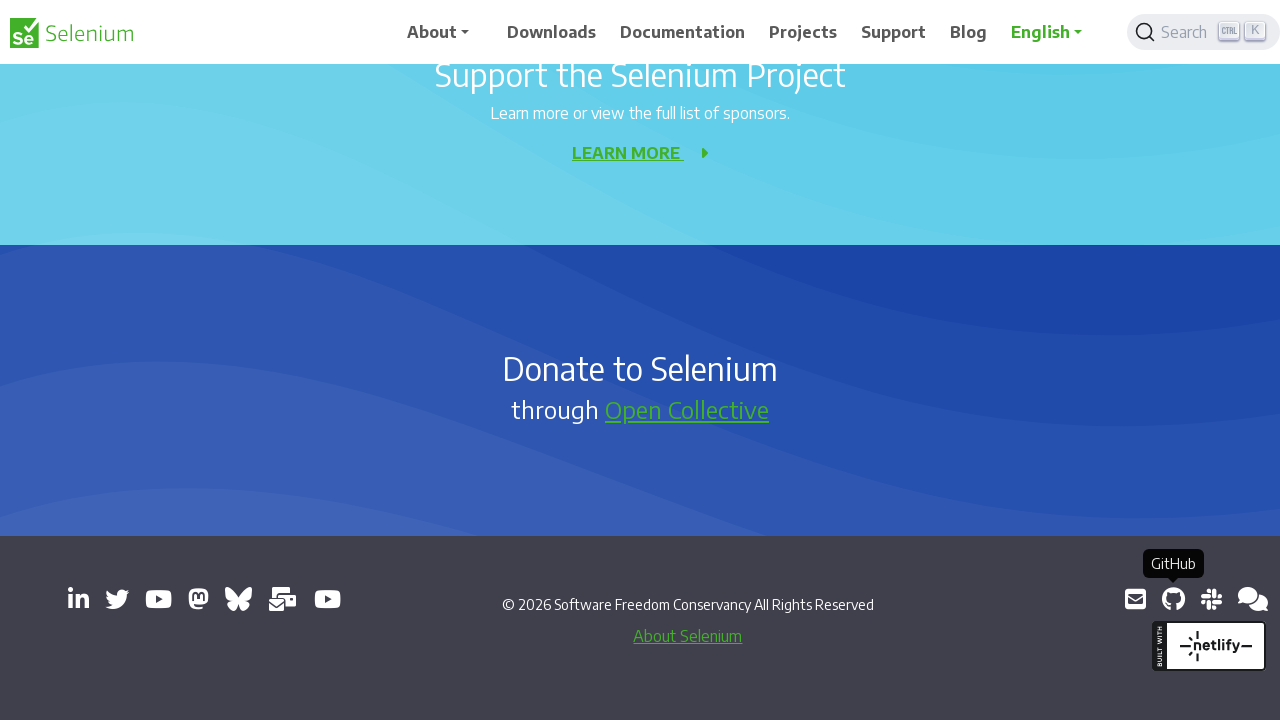

Opened external link in new tab: https://inviter.co/seleniumhq at (1211, 599) on a[target='_blank'] >> nth=11
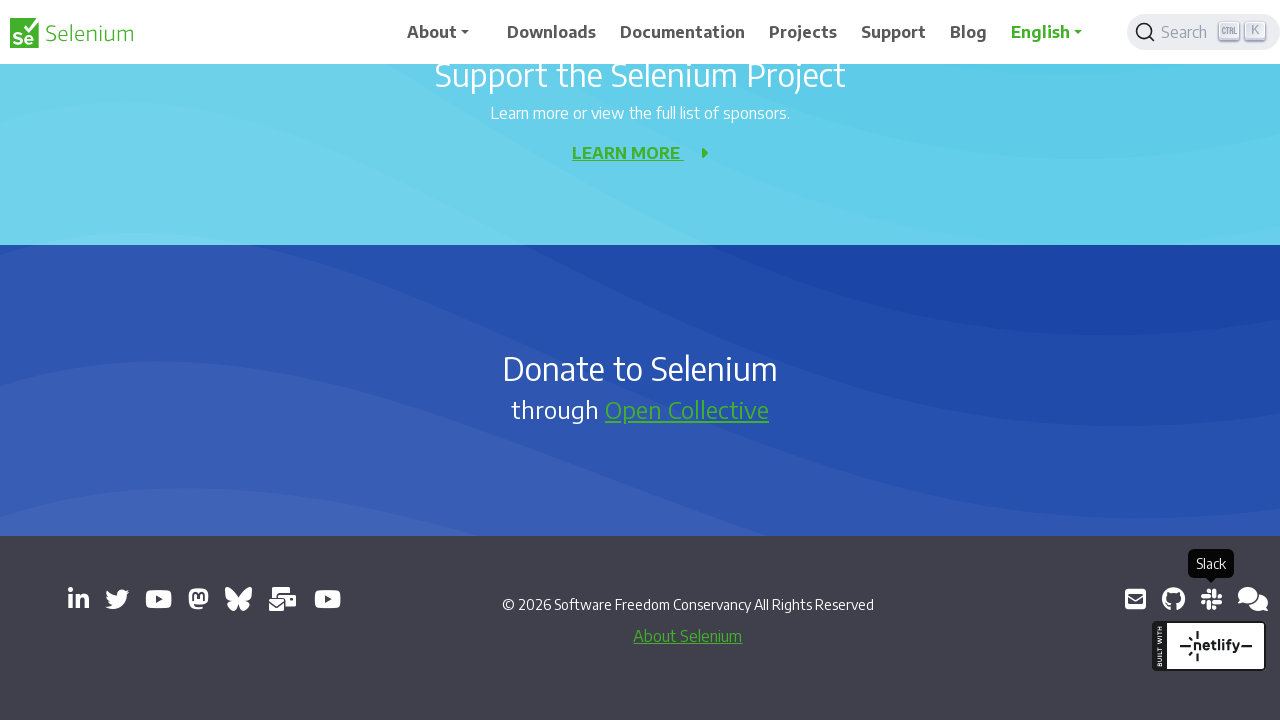

Added new page to opened_pages list (total: 11)
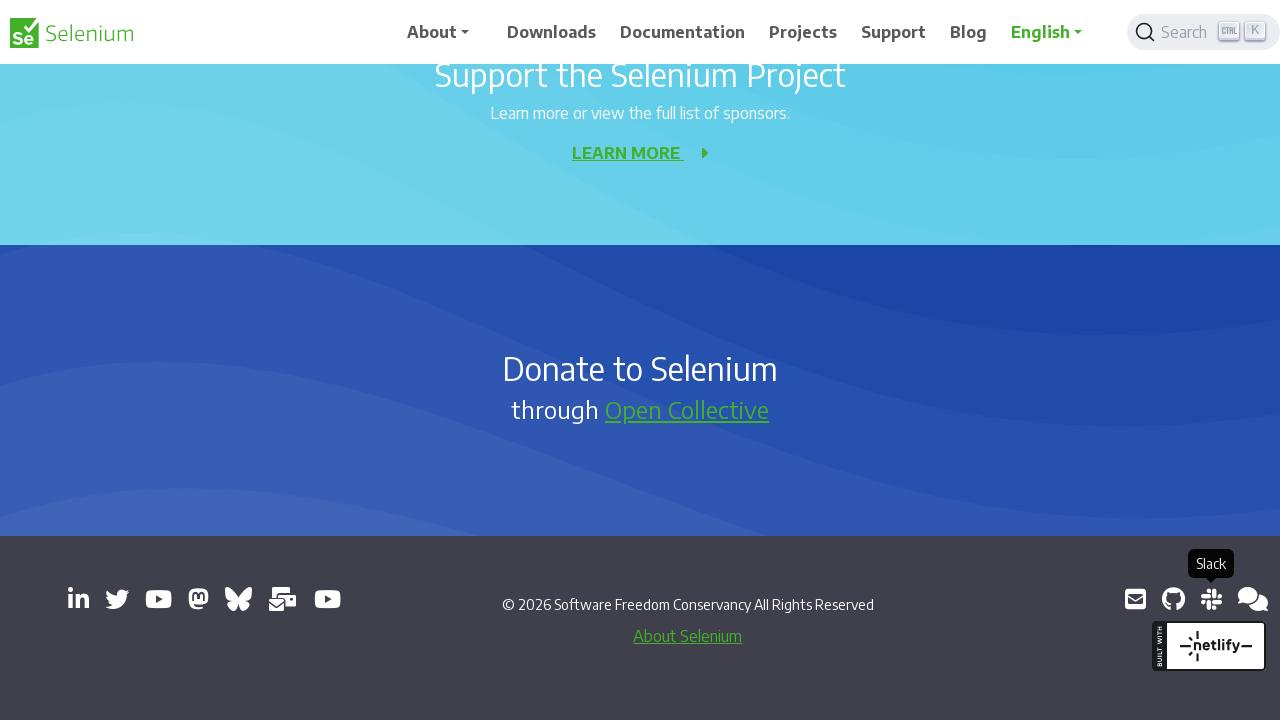

Retrieved href attribute from link: https://web.libera.chat/#selenium
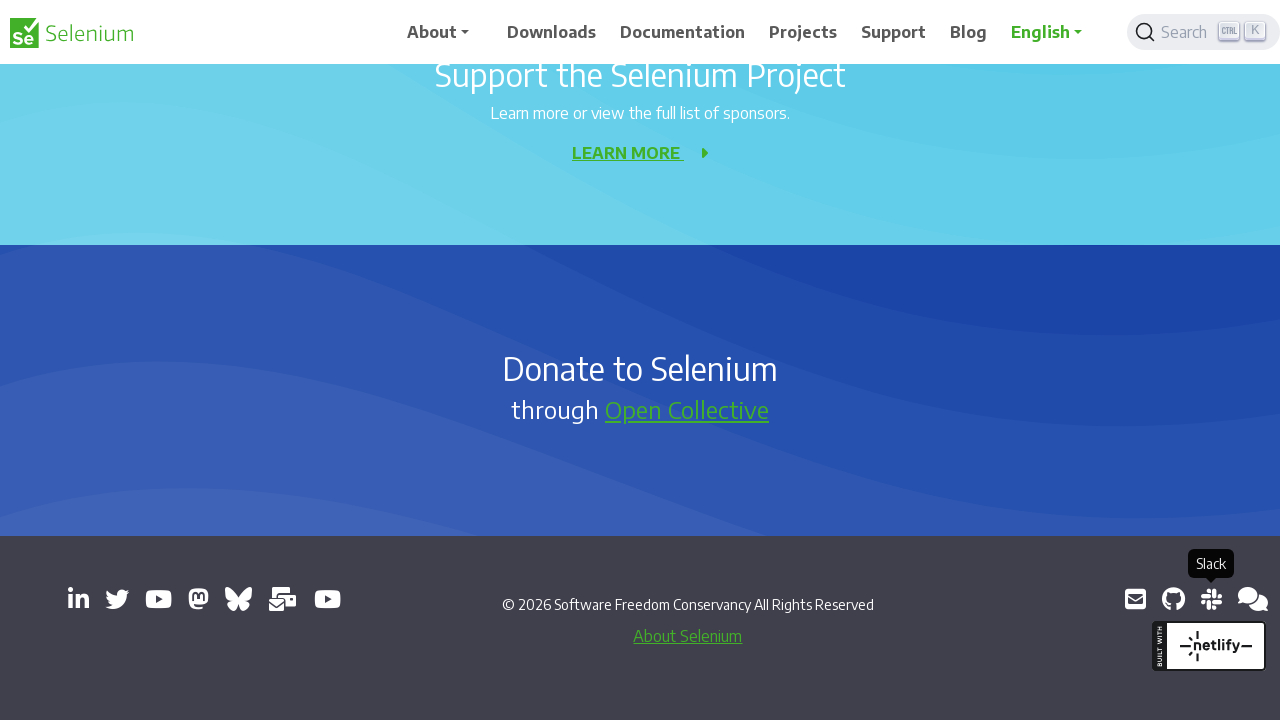

Opened external link in new tab: https://web.libera.chat/#selenium at (1253, 599) on a[target='_blank'] >> nth=12
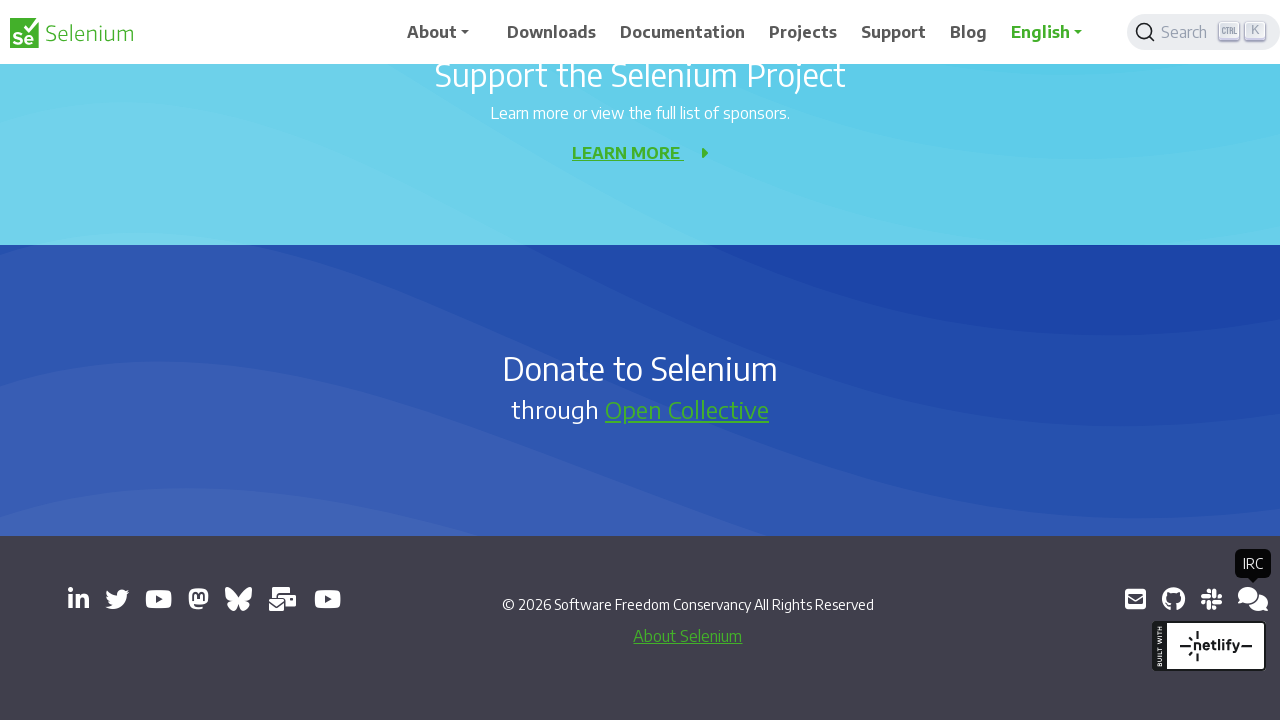

Added new page to opened_pages list (total: 12)
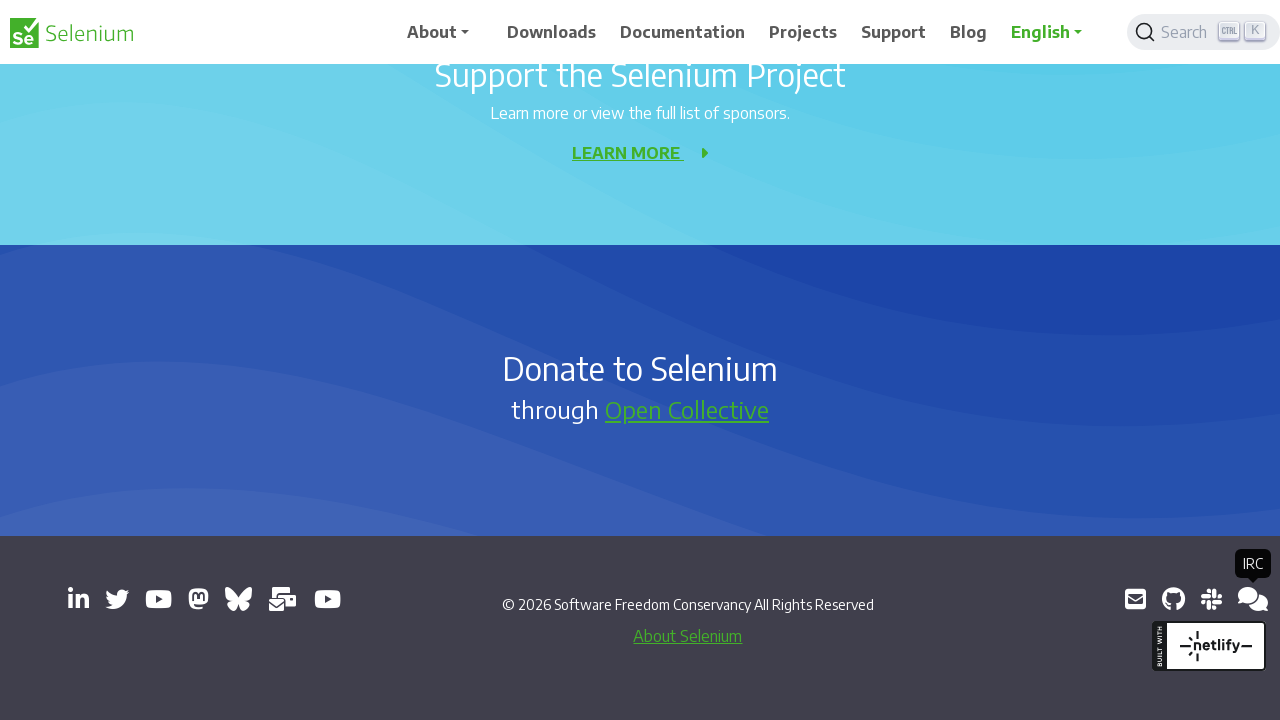

Retrieved href attribute from link: https://groups.google.com/g/selenium-developers
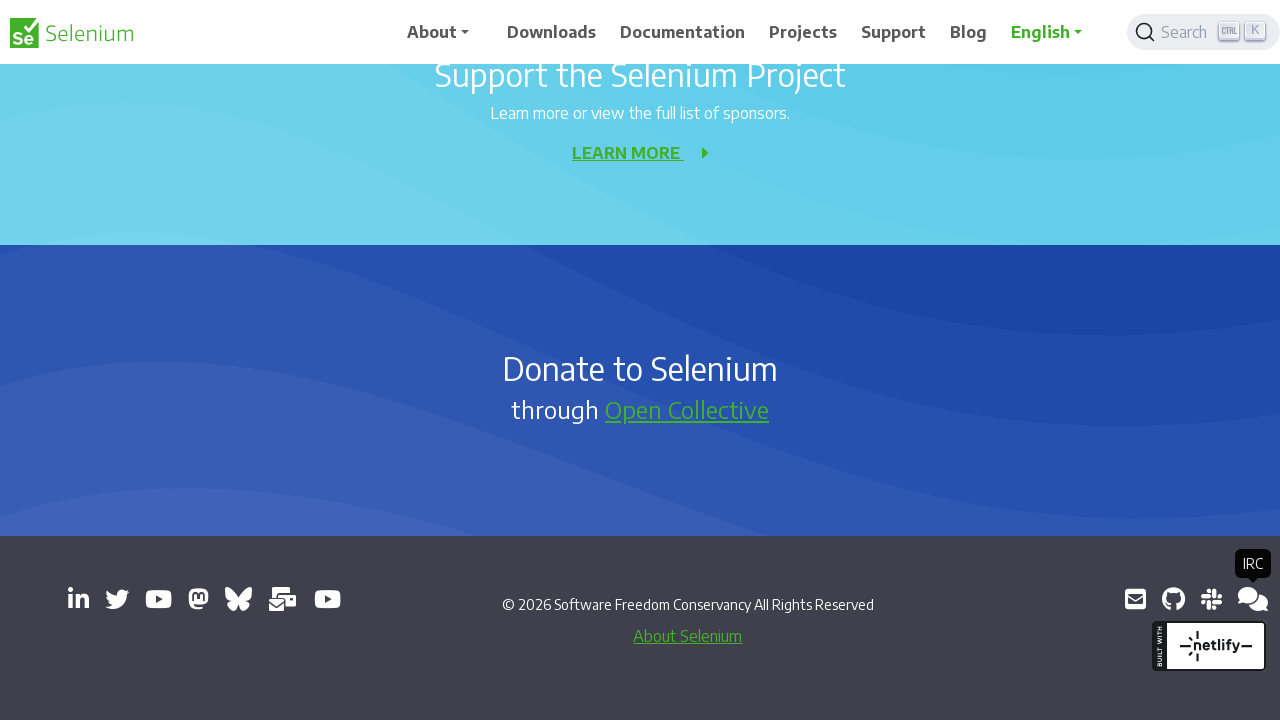

Opened external link in new tab: https://groups.google.com/g/selenium-developers at (1248, 599) on a[target='_blank'] >> nth=13
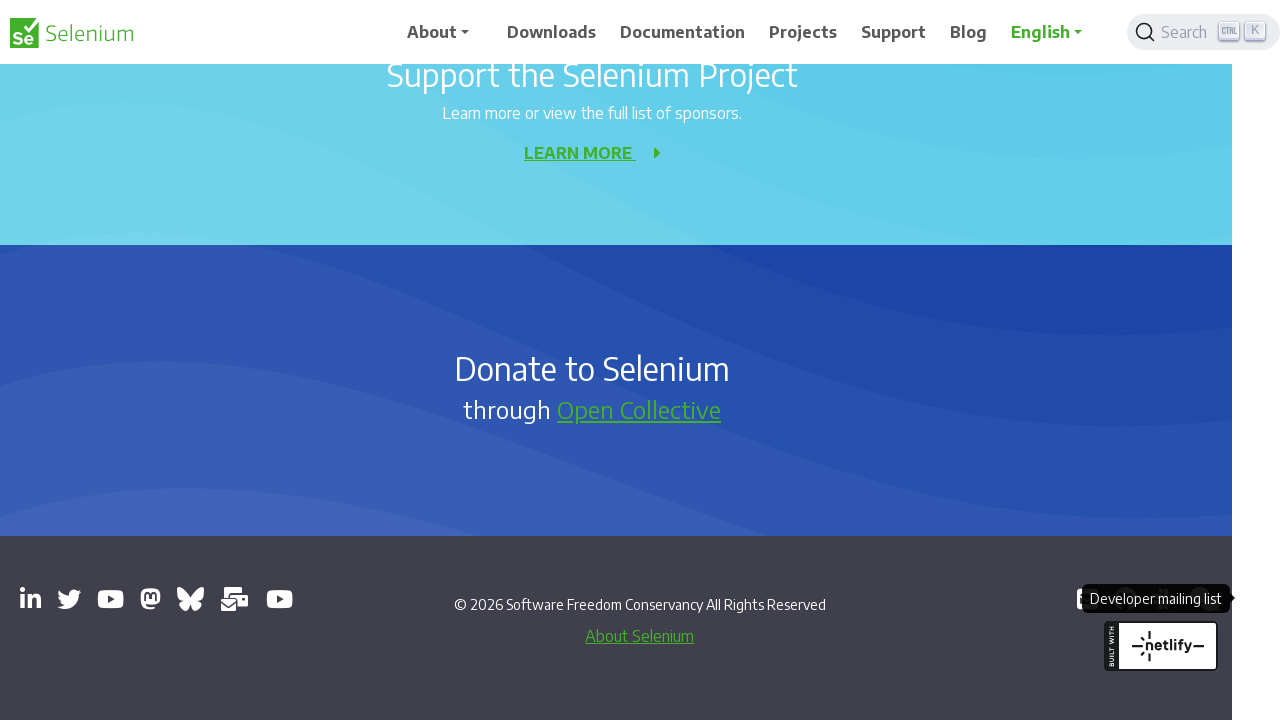

Added new page to opened_pages list (total: 13)
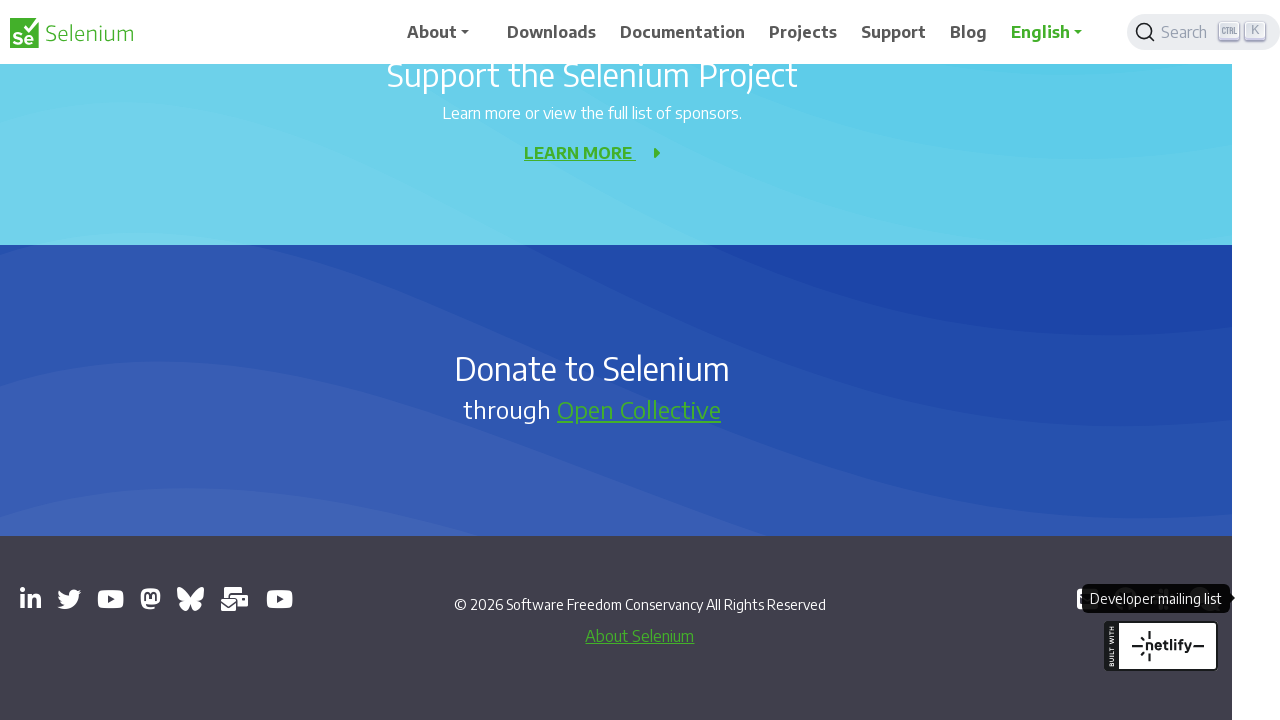

Closed an opened tab
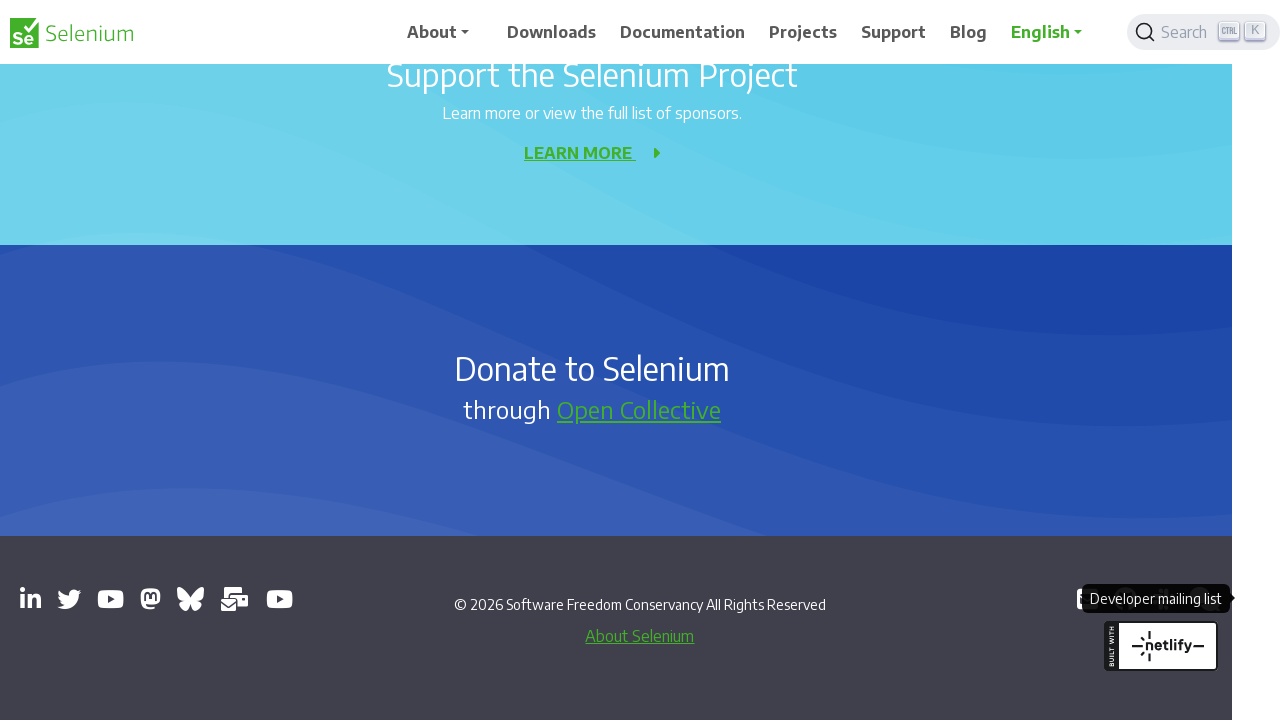

Closed an opened tab
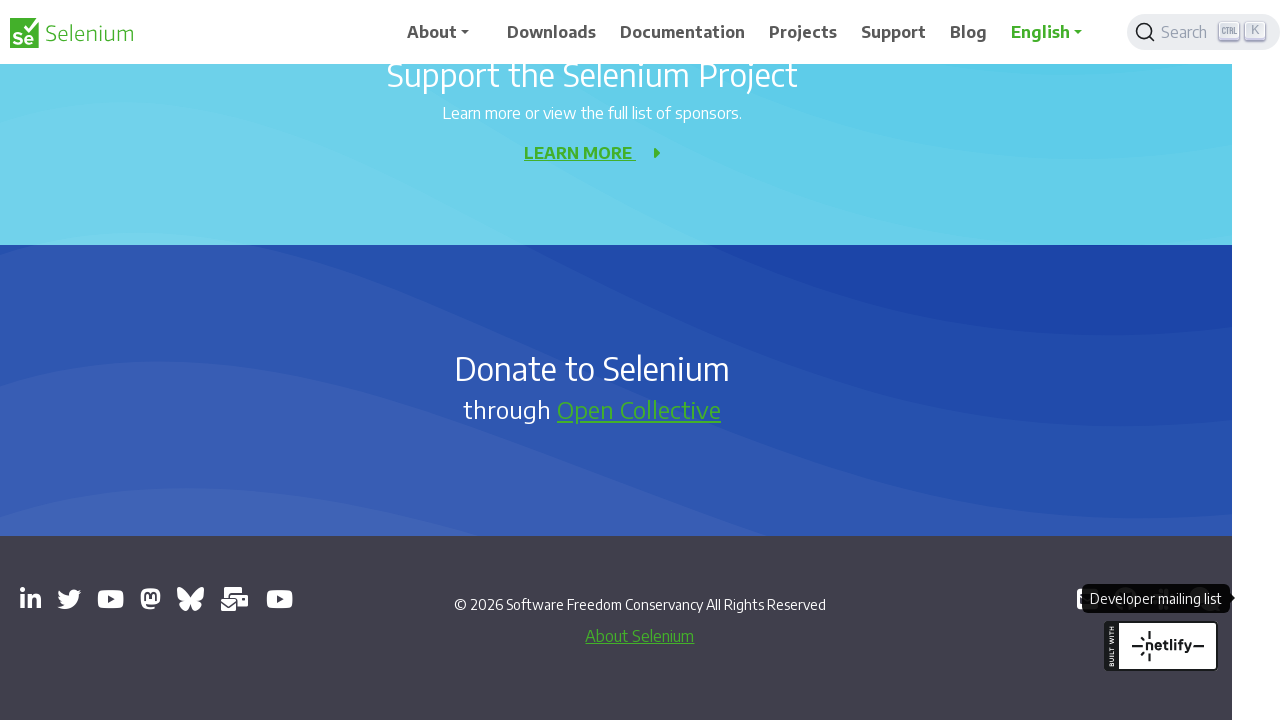

Closed an opened tab
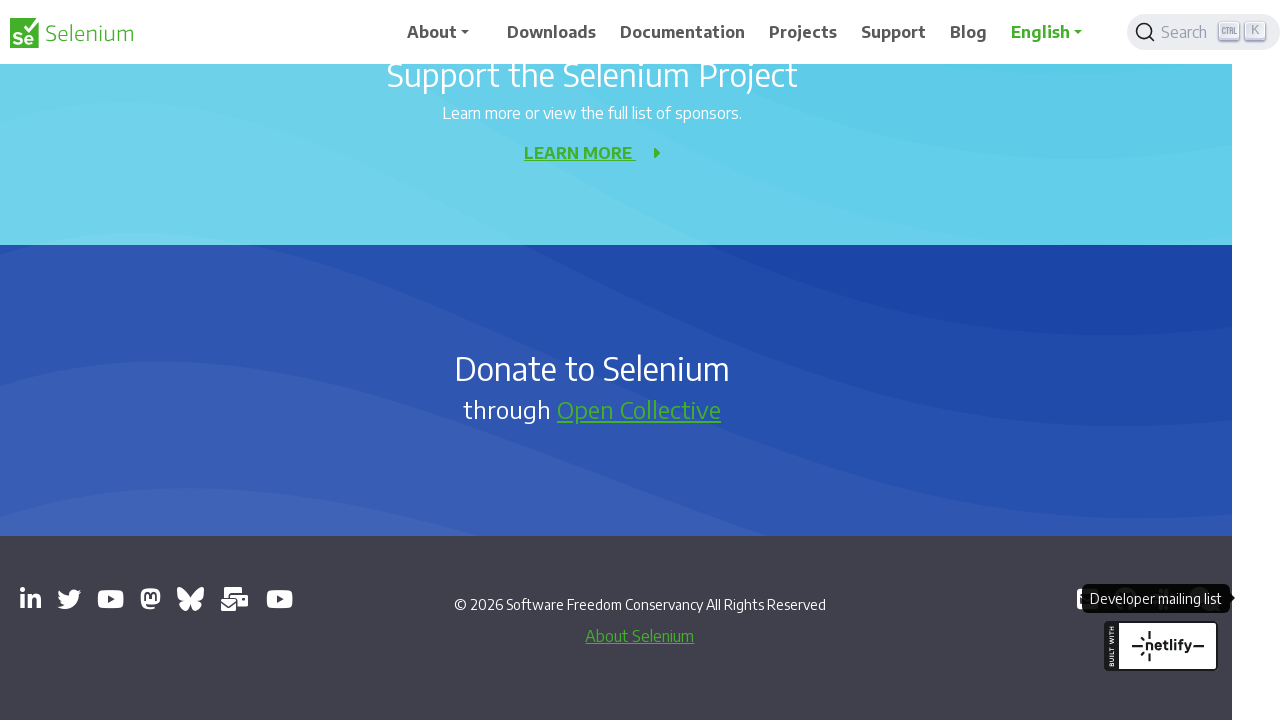

Closed an opened tab
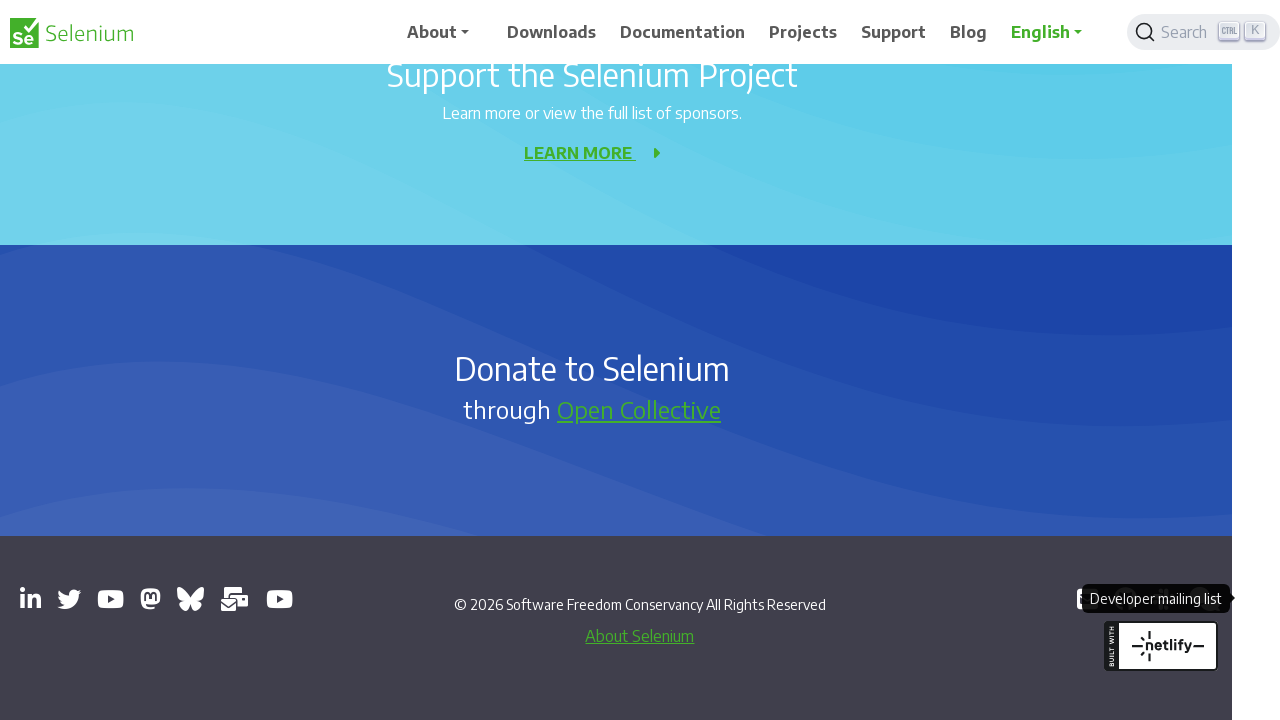

Closed an opened tab
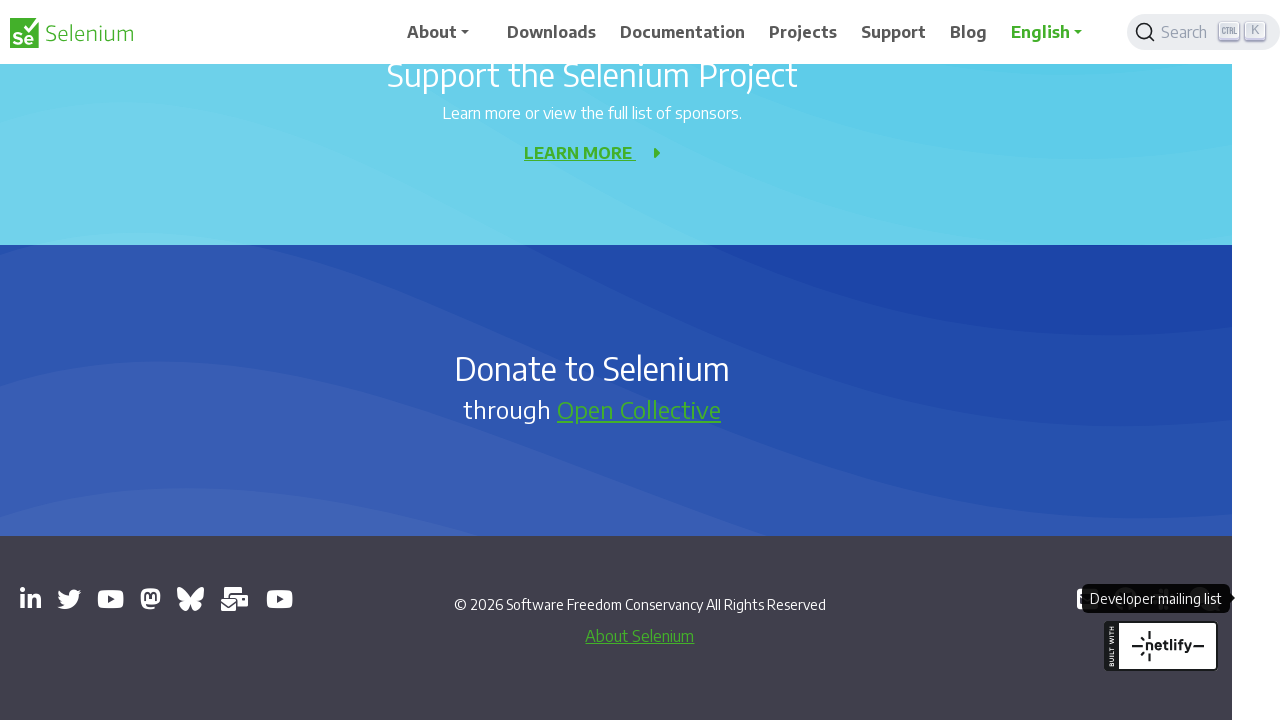

Closed an opened tab
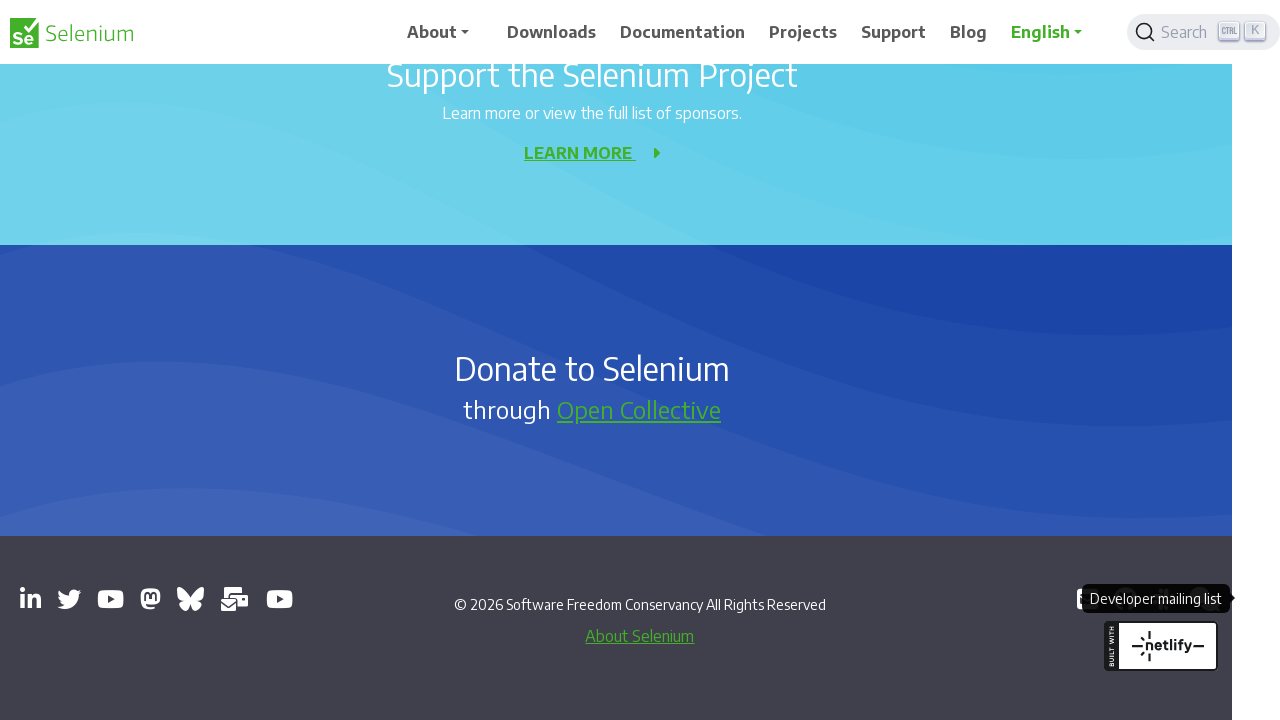

Closed an opened tab
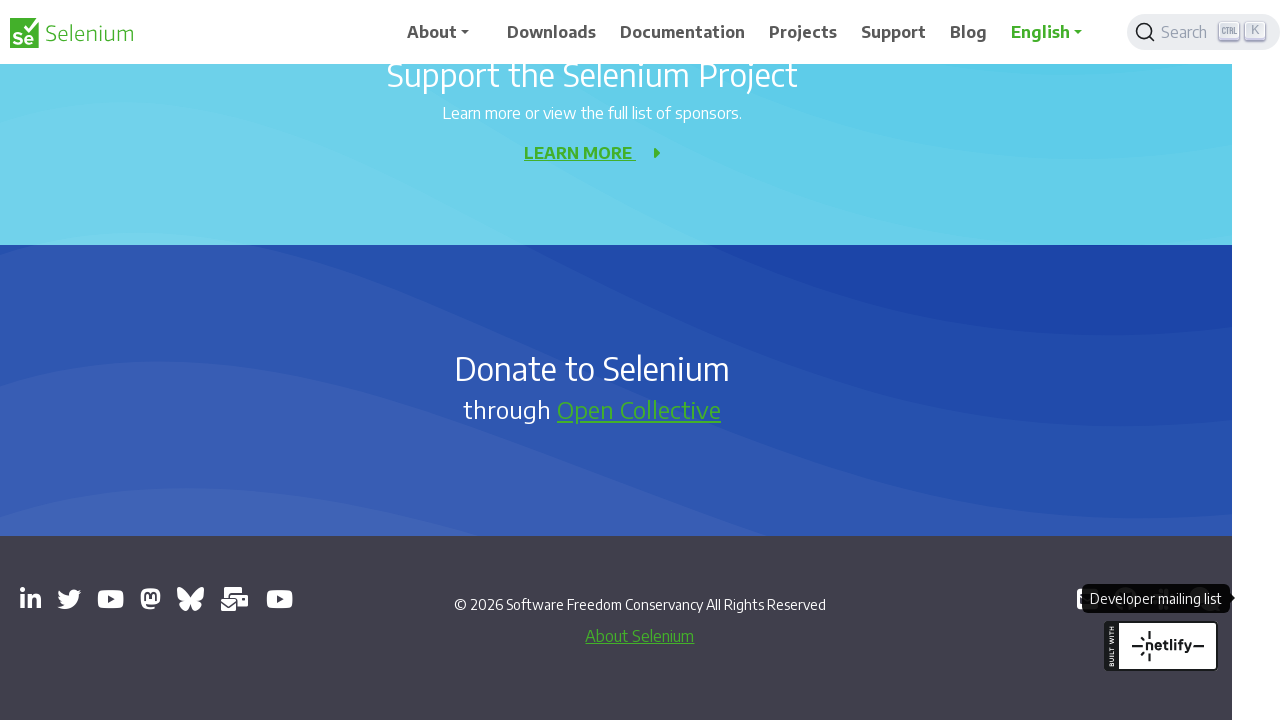

Closed an opened tab
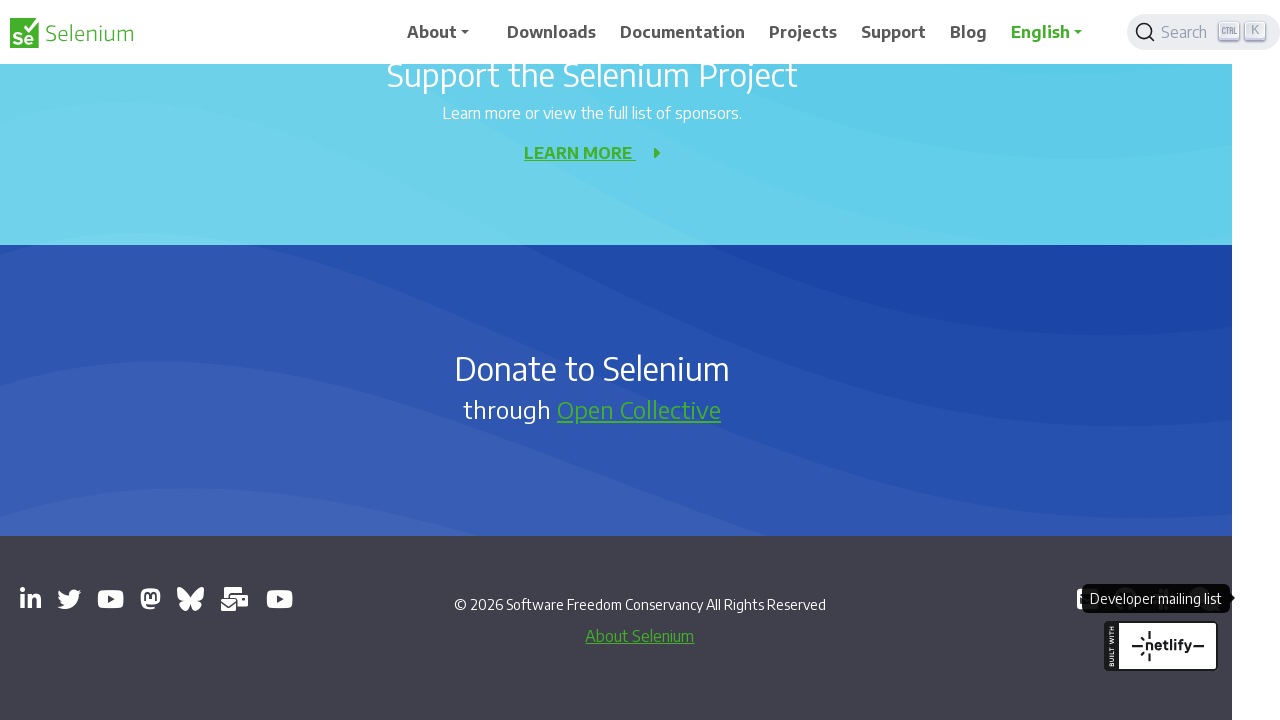

Closed an opened tab
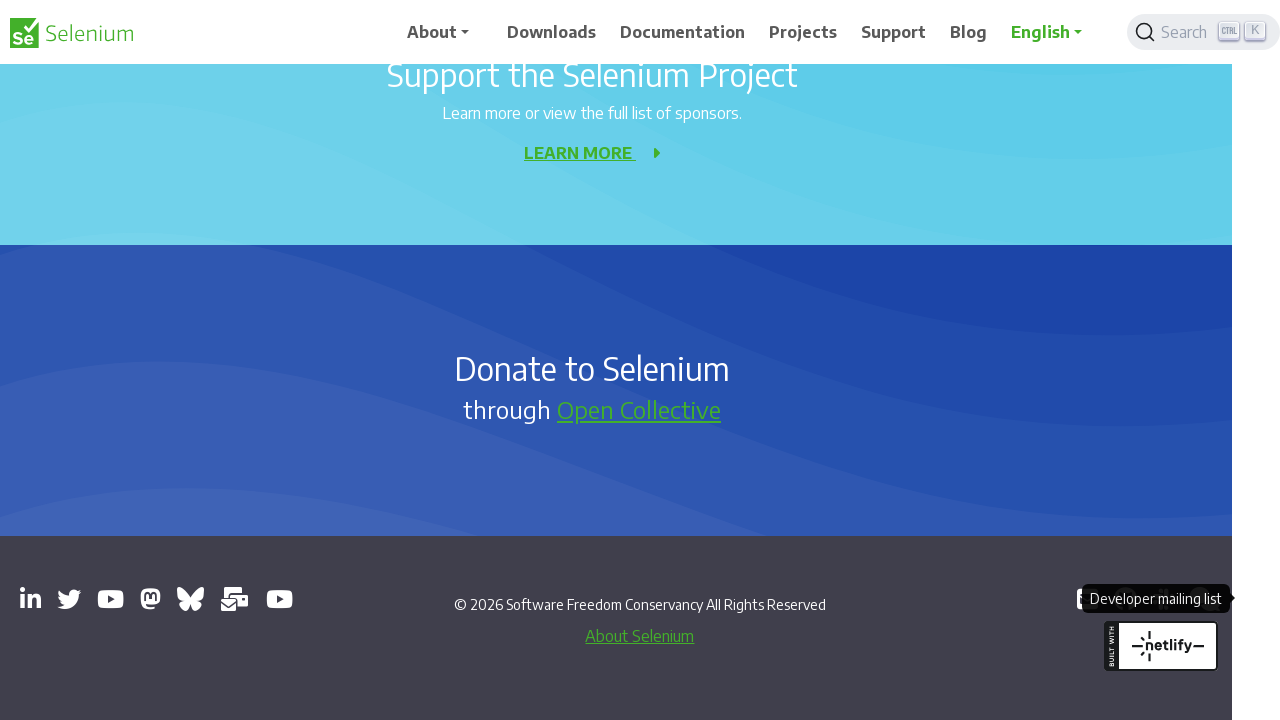

Closed an opened tab
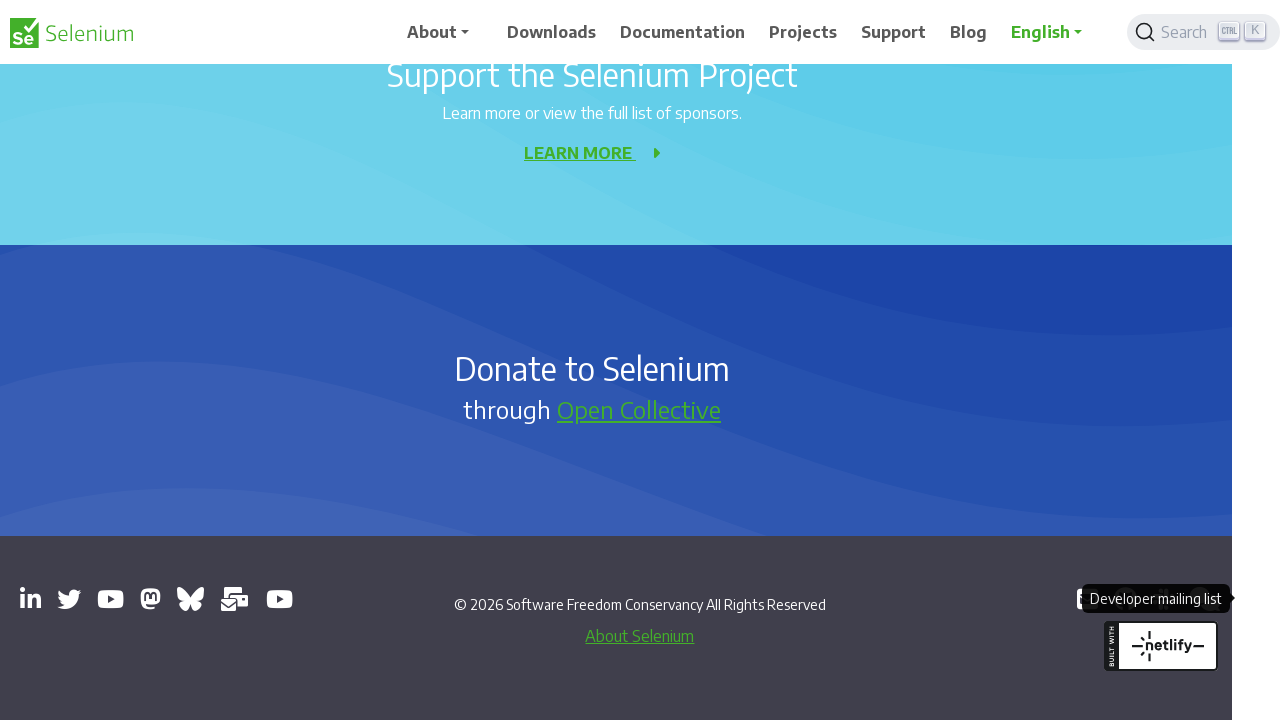

Closed an opened tab
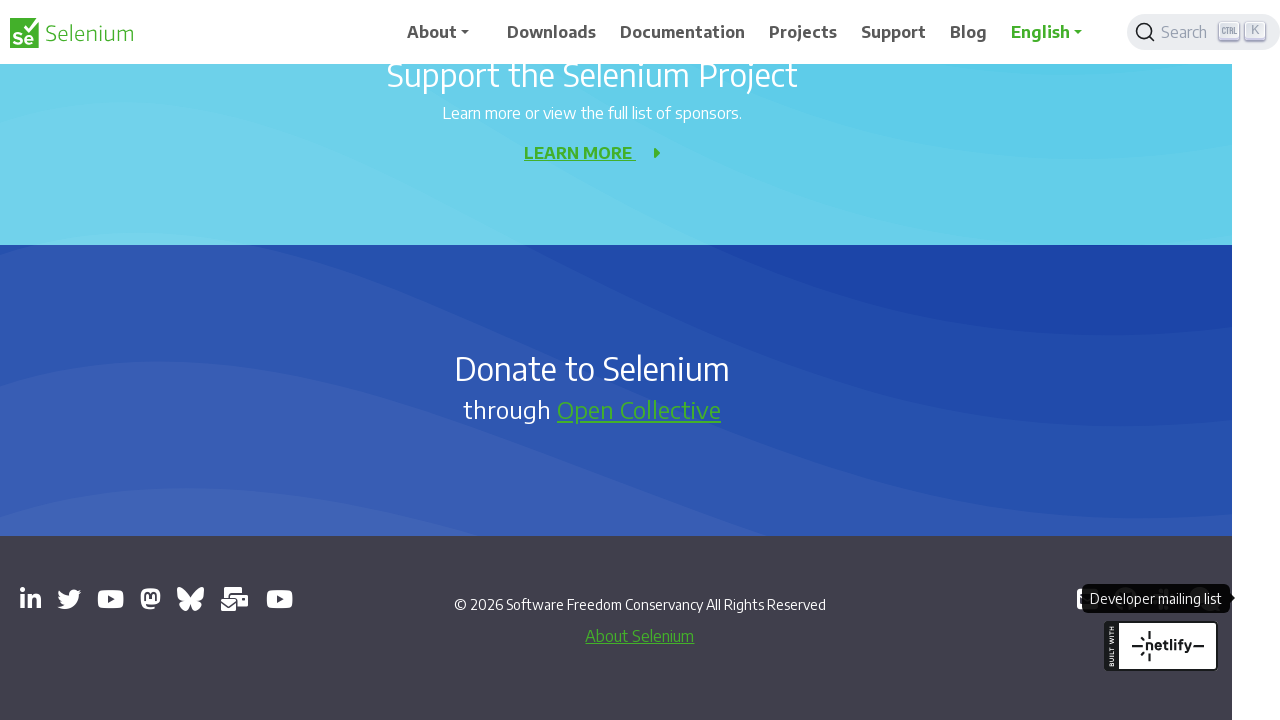

Closed an opened tab
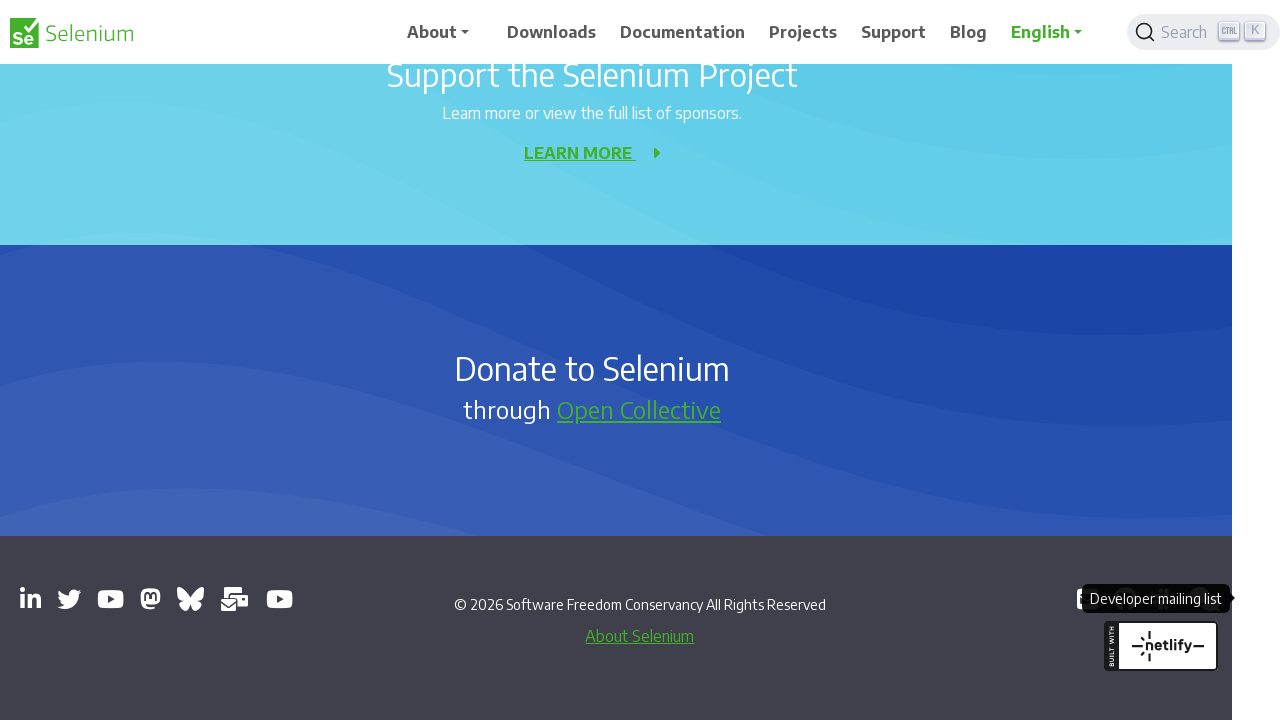

Closed an opened tab
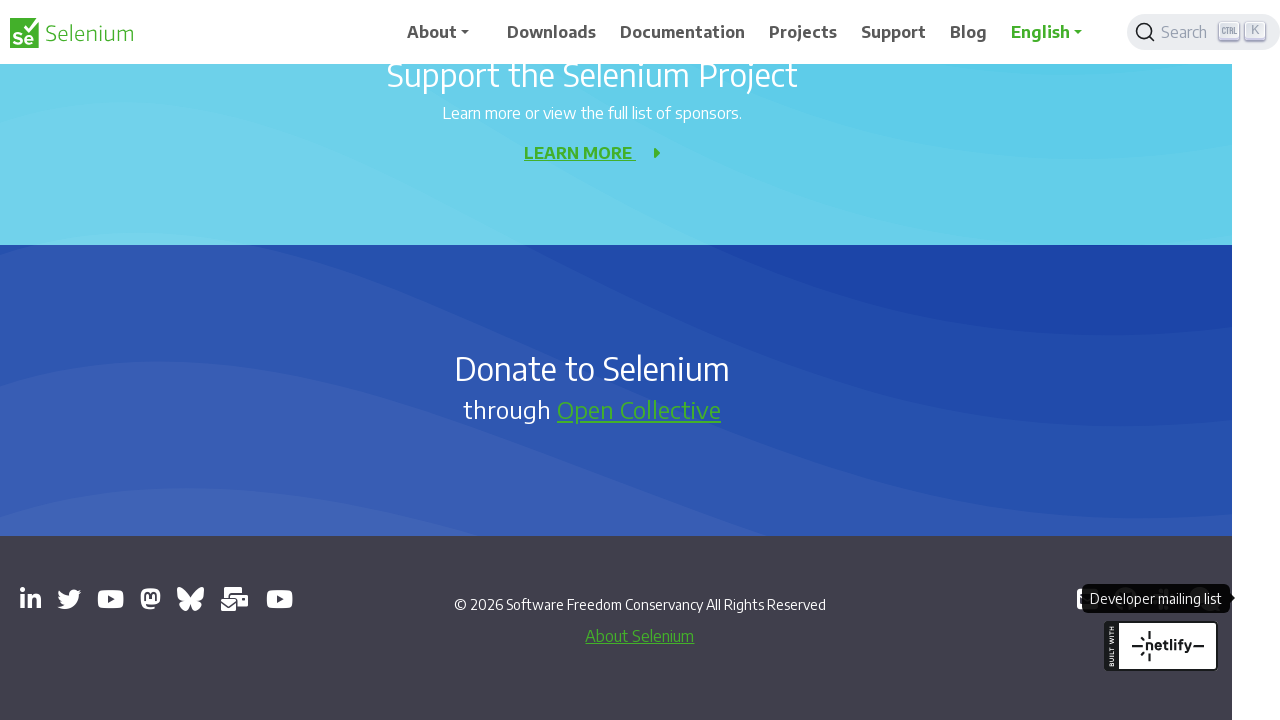

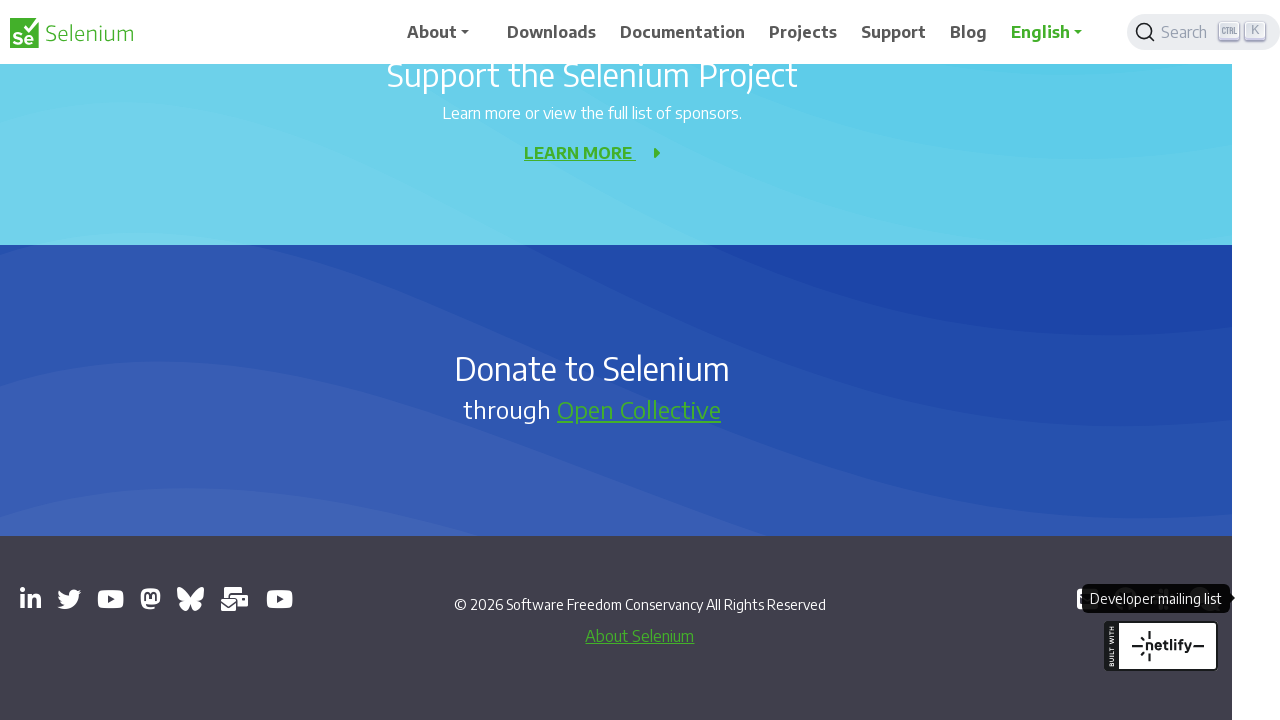